Tests infinite scroll functionality on a training groups page by scrolling to the bottom repeatedly until all content is loaded, then verifies a data table is present.

Starting URL: https://cvvp.nva.gov.lv/#/pub/apmacibas/grupas

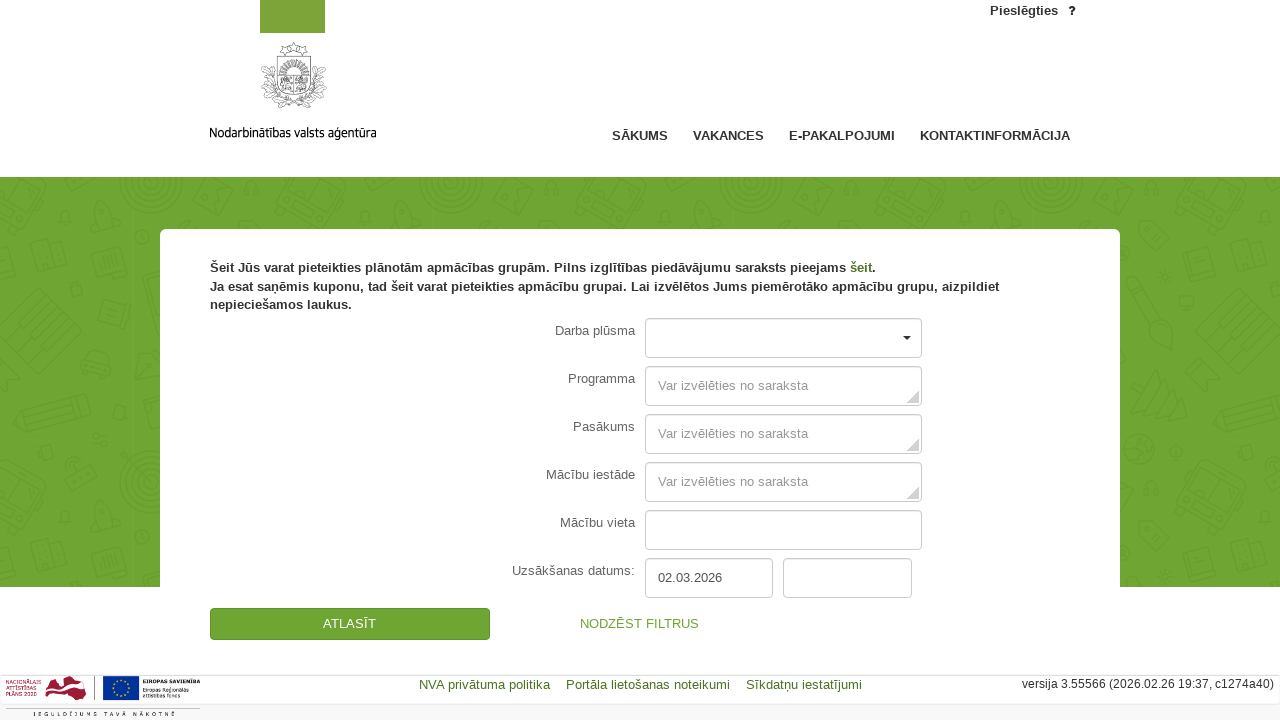

Waited 5 seconds for initial page load
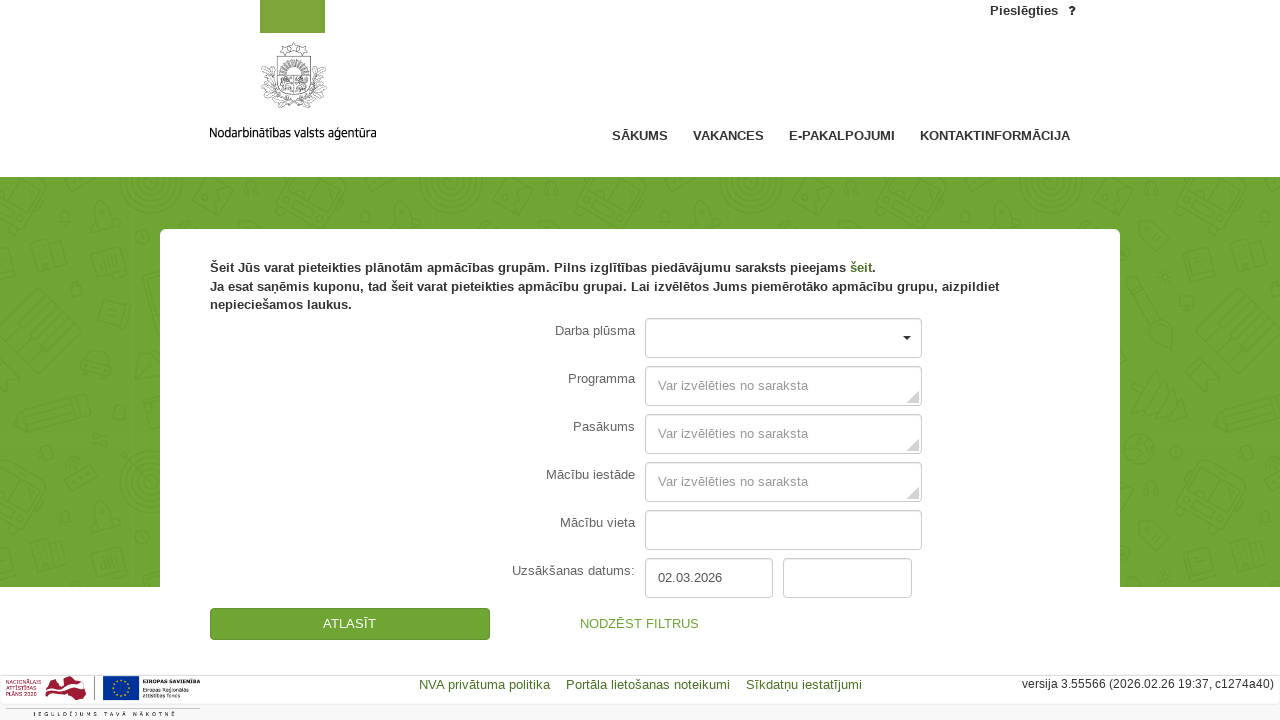

Retrieved initial page height
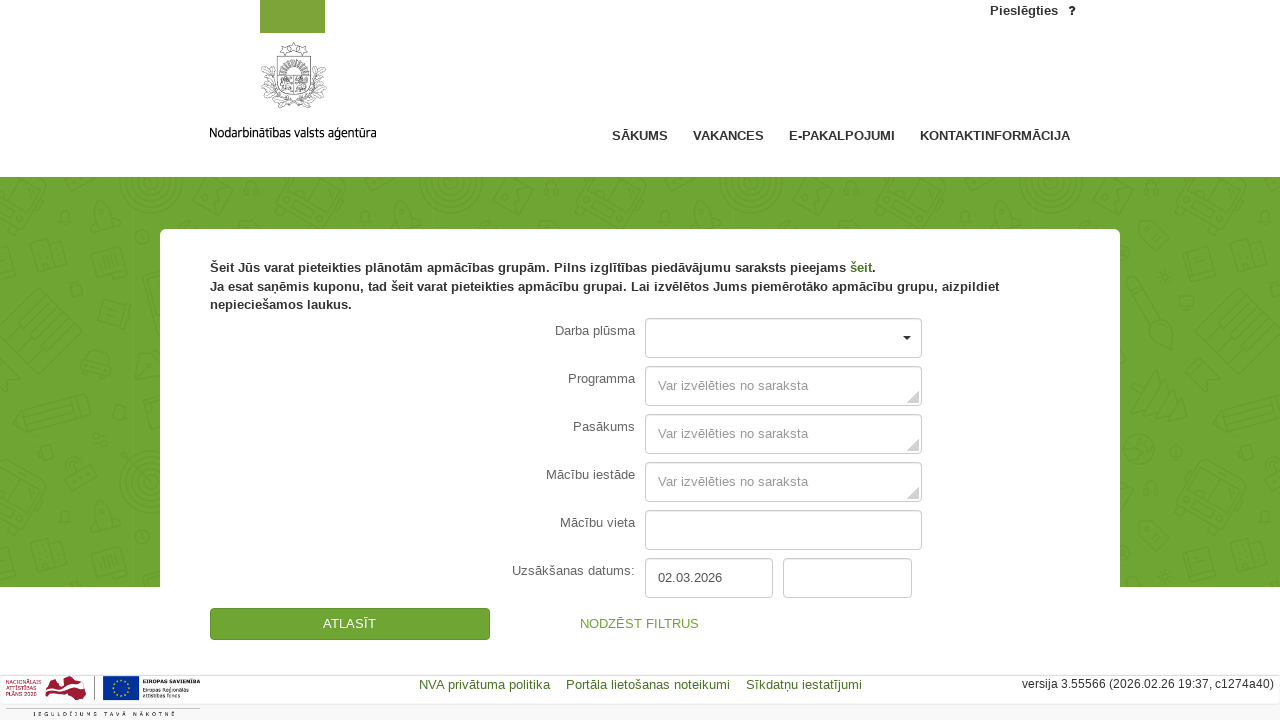

Scrolled to bottom of page
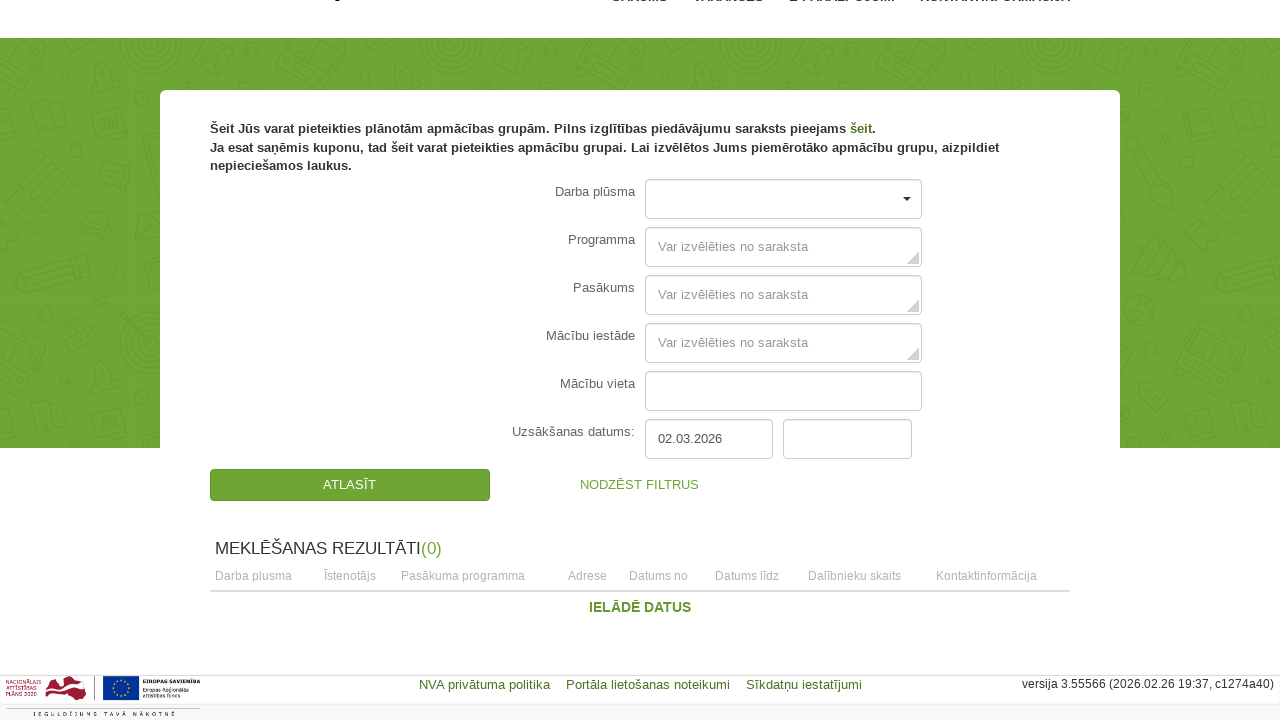

Waited 2 seconds for content to load after scroll
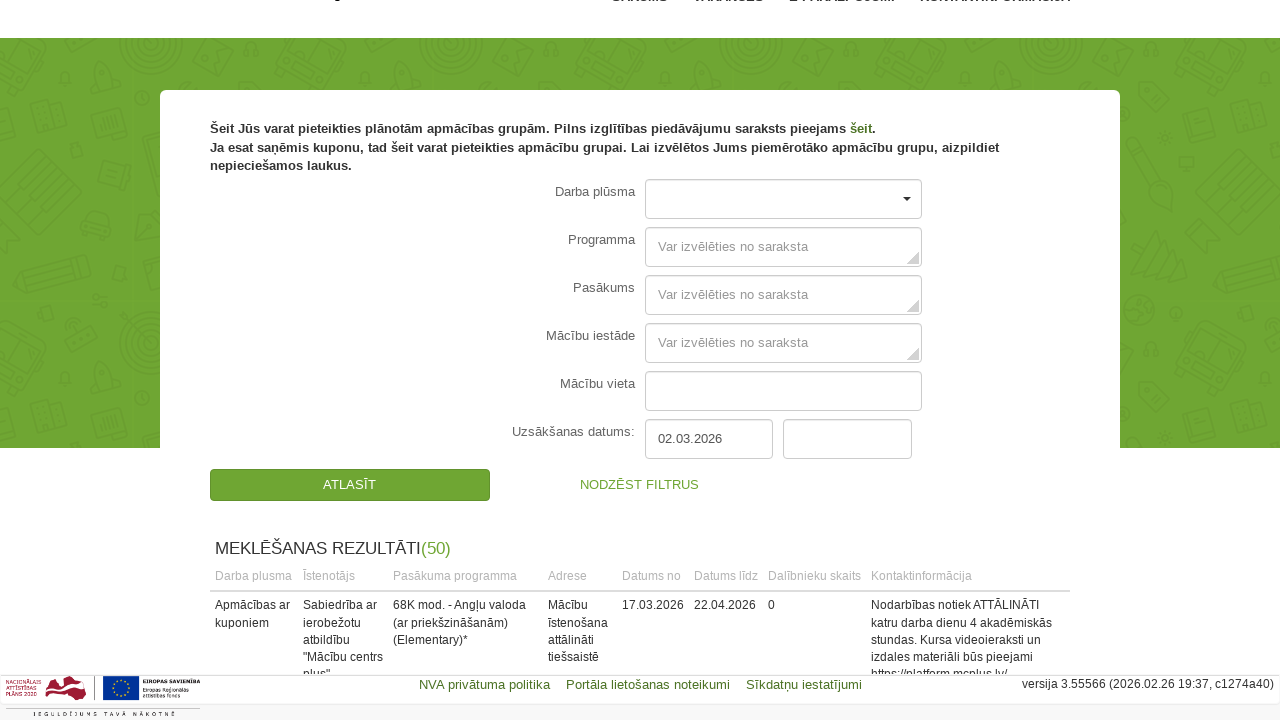

Retrieved new page height after scroll
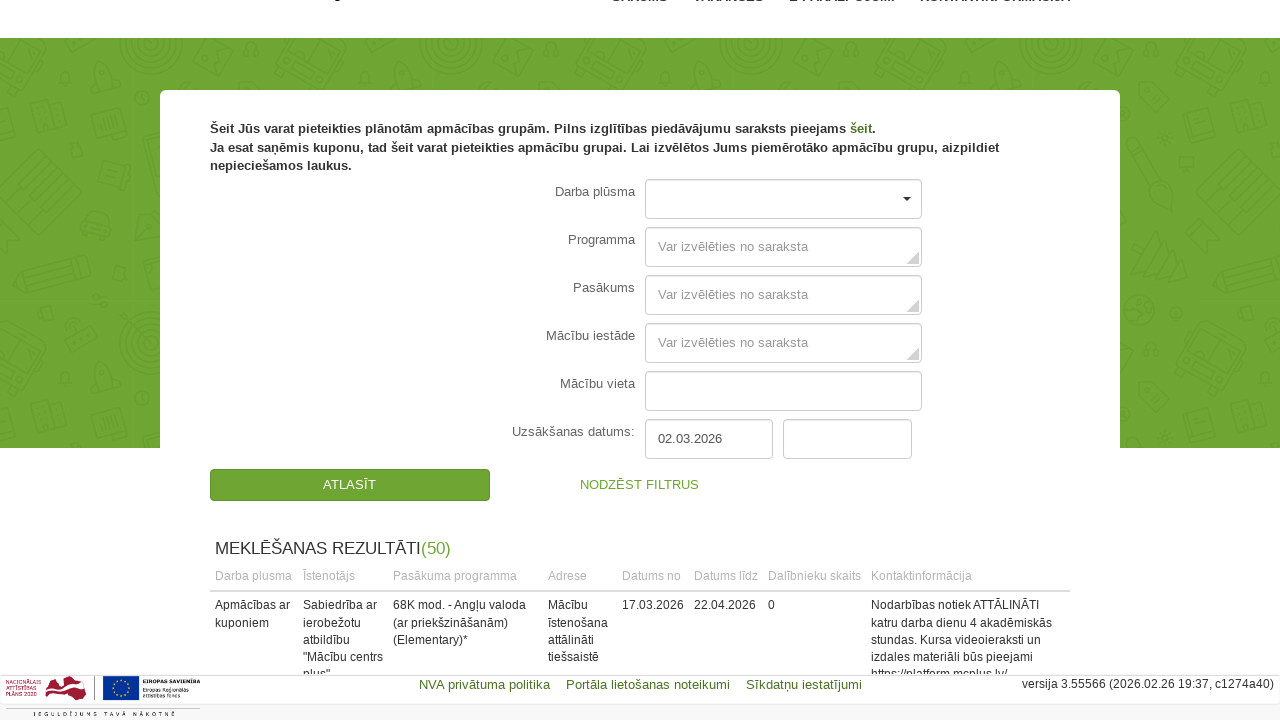

Scrolled to bottom of page
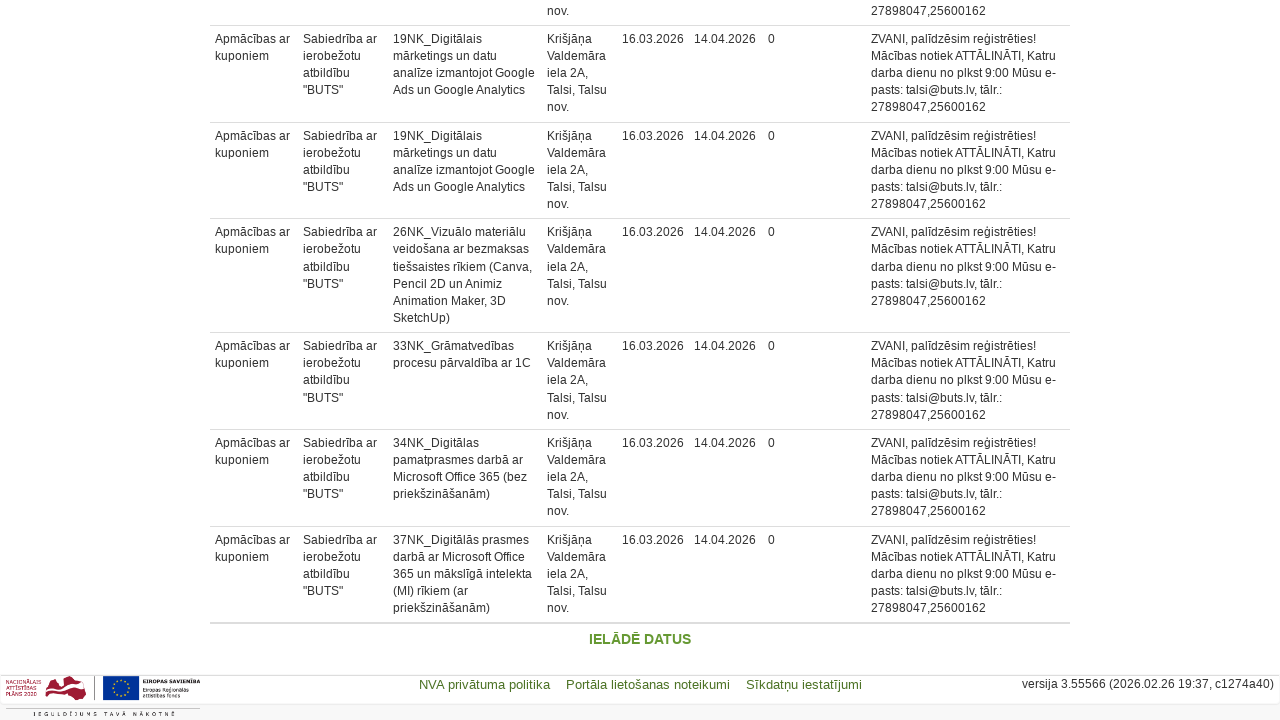

Waited 2 seconds for content to load after scroll
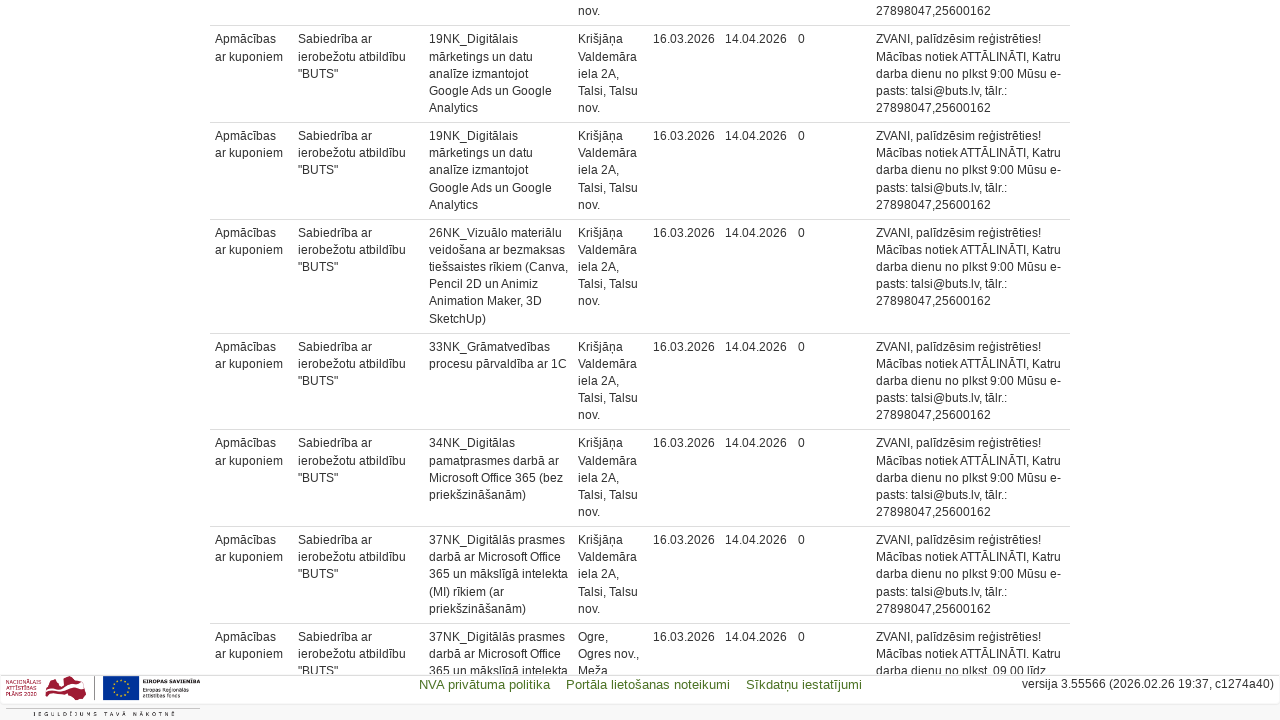

Retrieved new page height after scroll
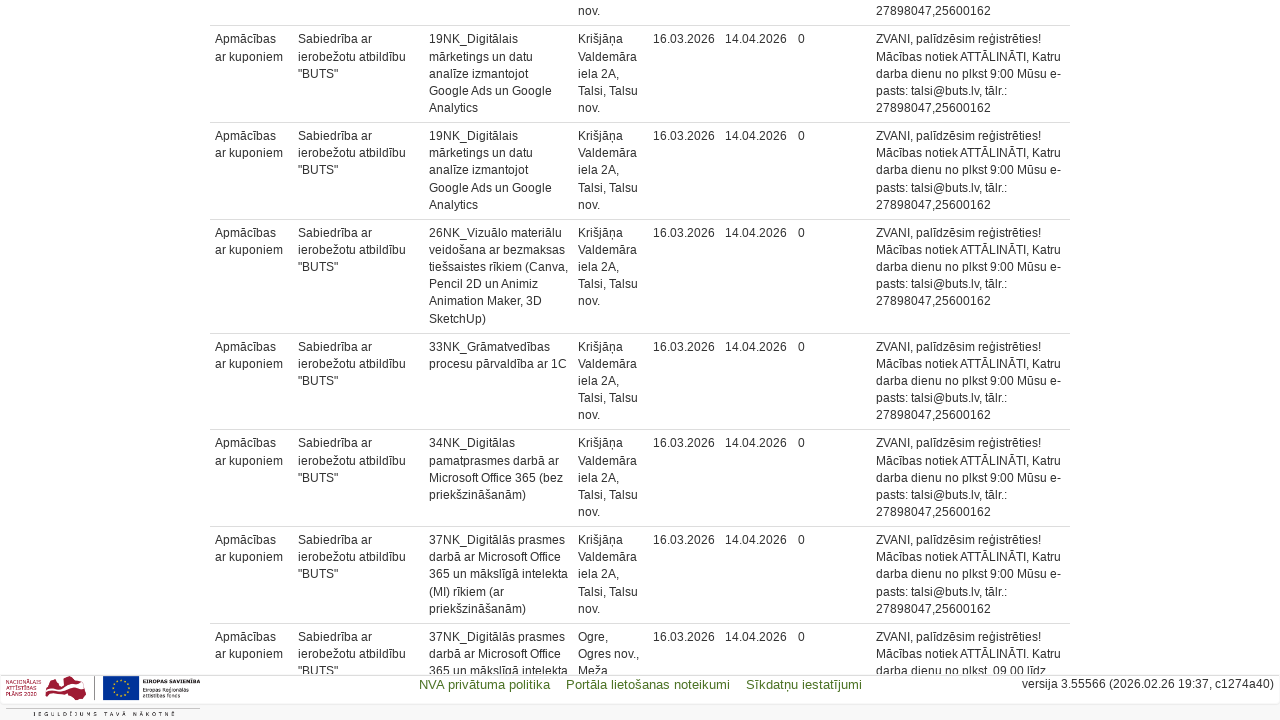

Scrolled to bottom of page
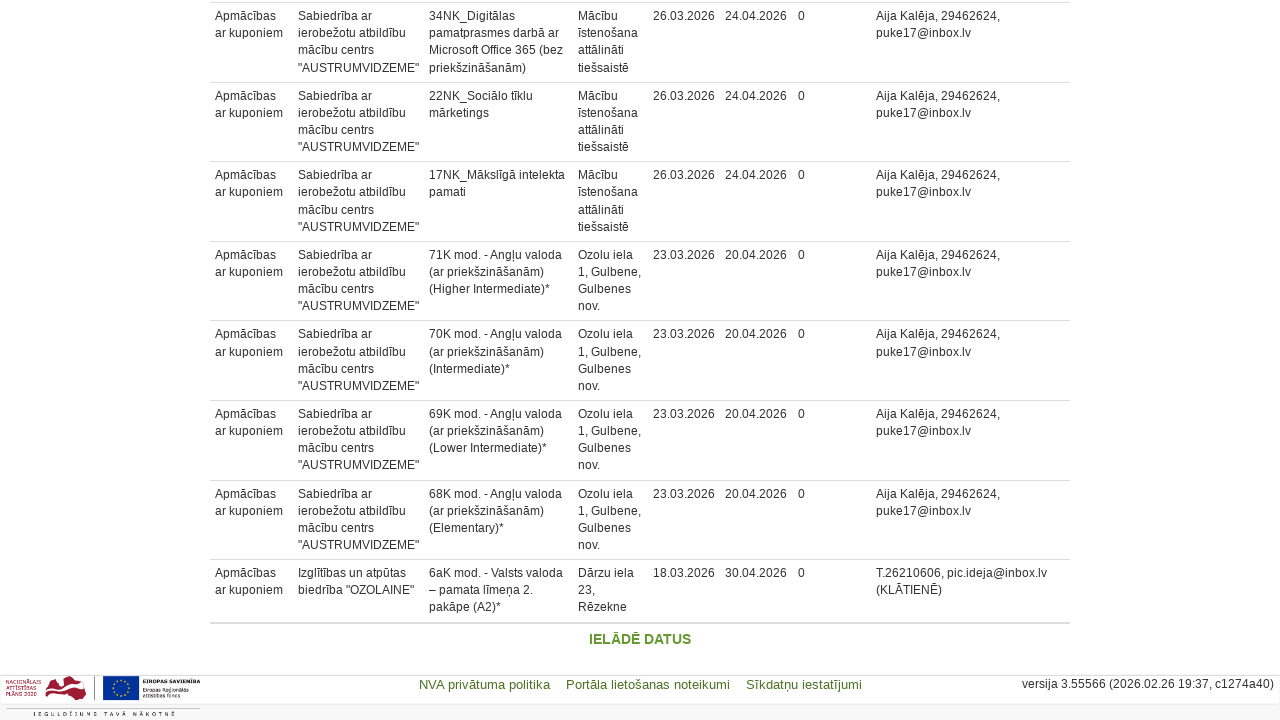

Waited 2 seconds for content to load after scroll
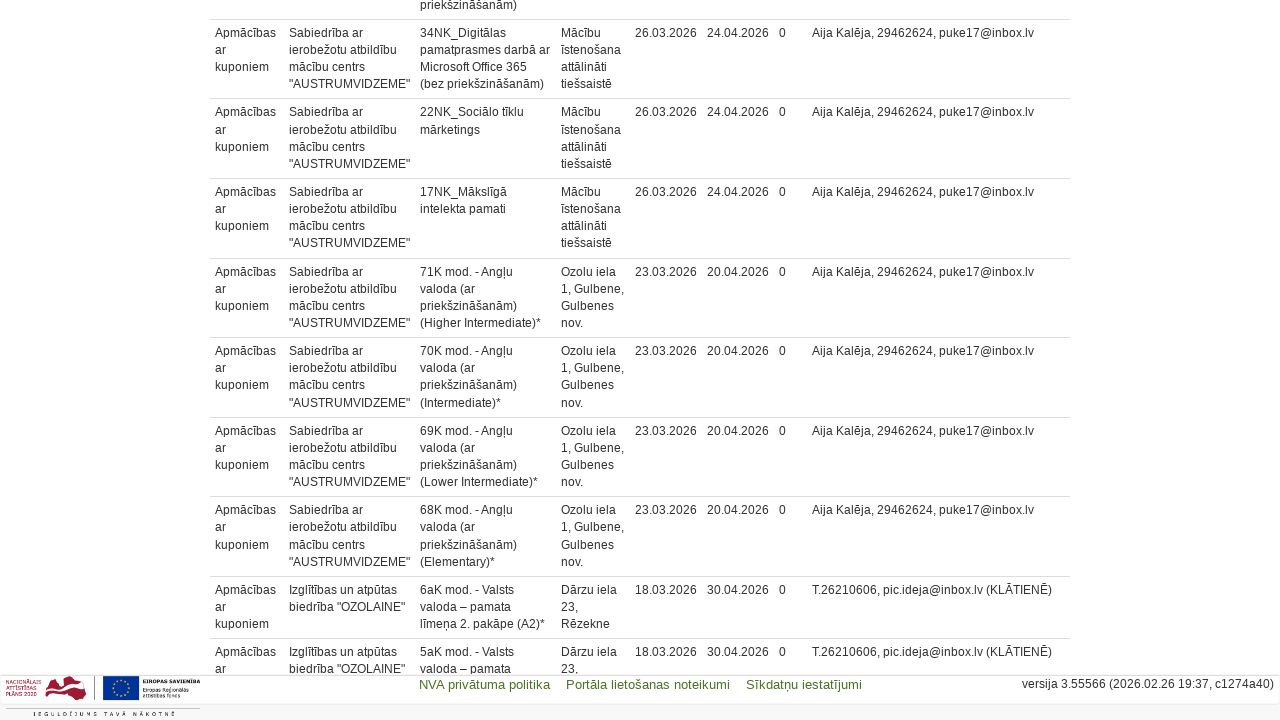

Retrieved new page height after scroll
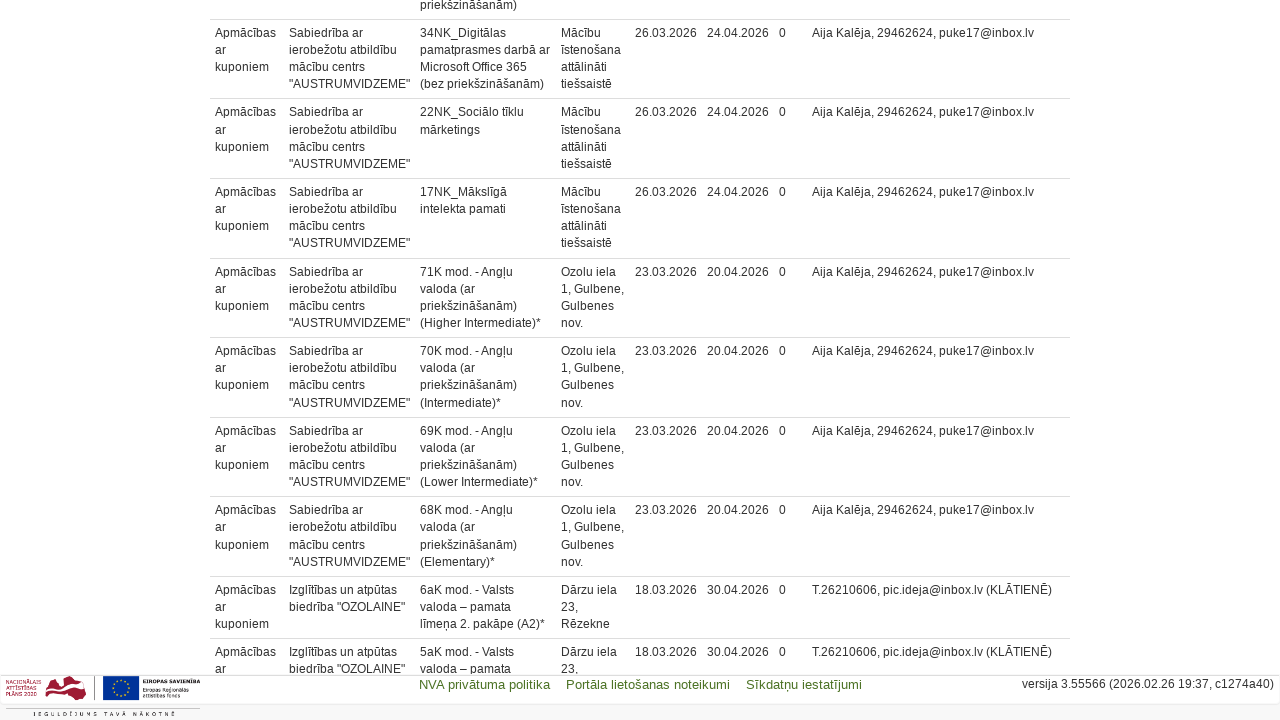

Scrolled to bottom of page
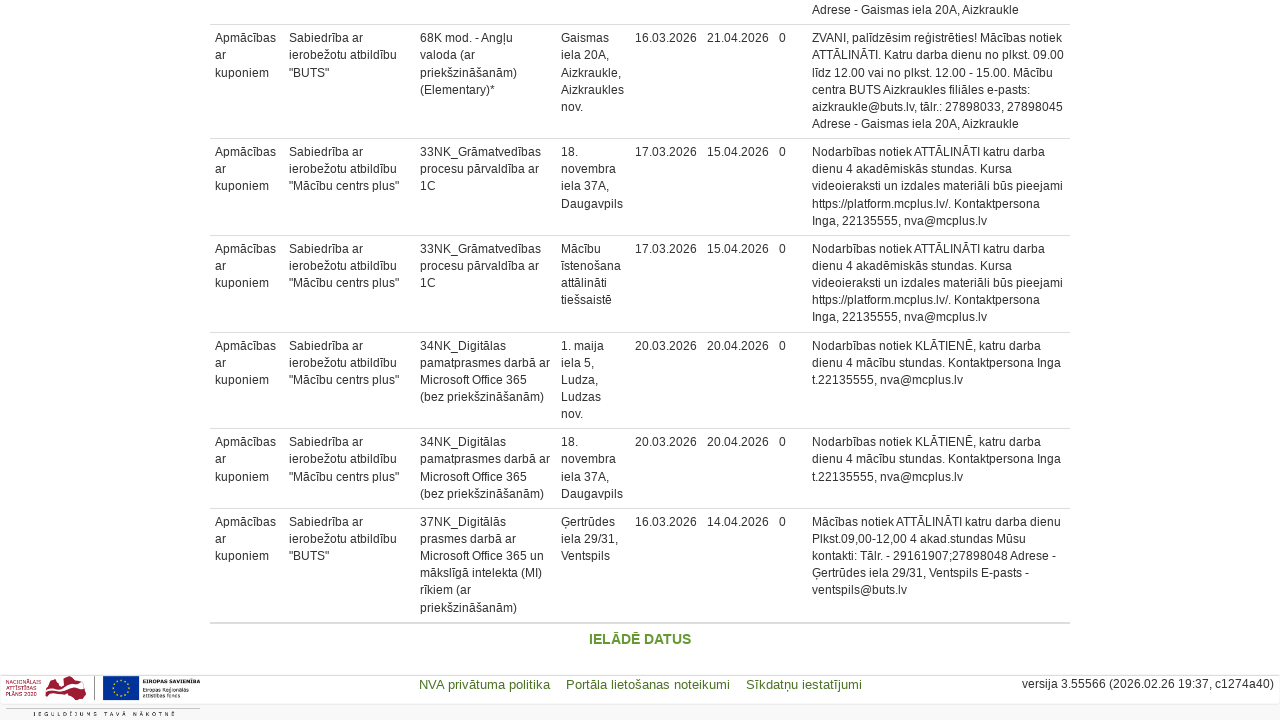

Waited 2 seconds for content to load after scroll
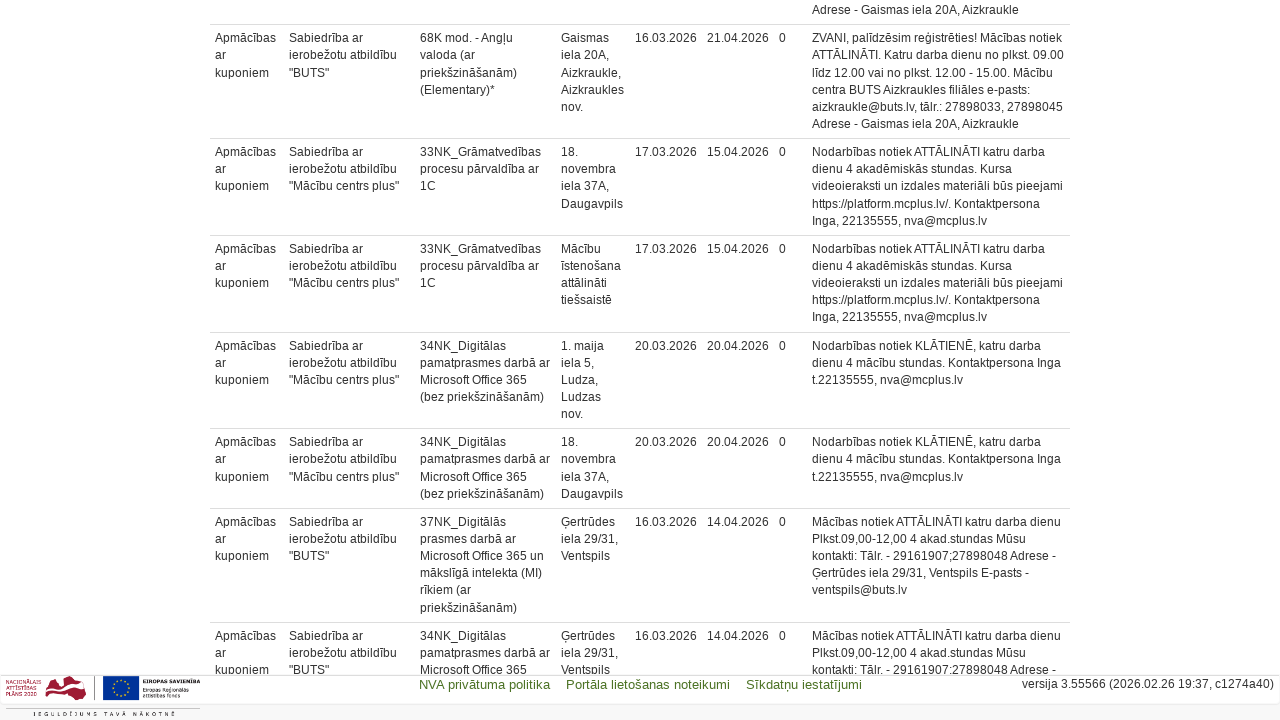

Retrieved new page height after scroll
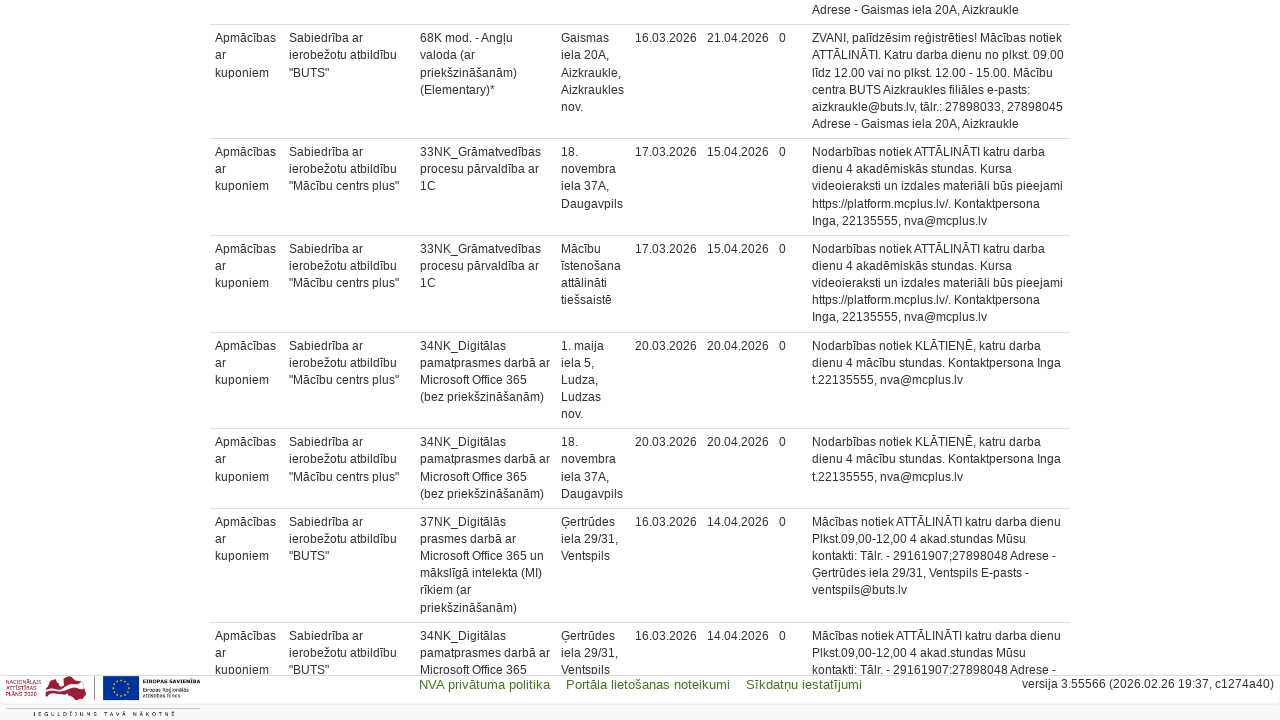

Scrolled to bottom of page
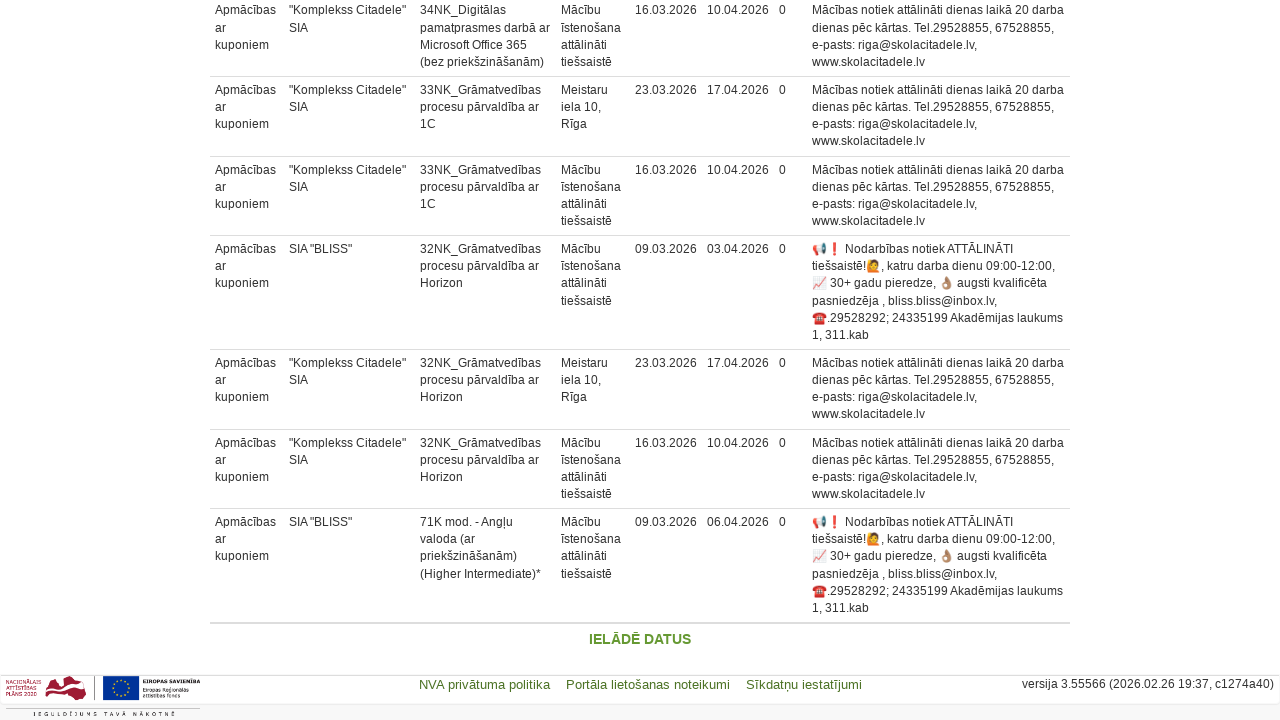

Waited 2 seconds for content to load after scroll
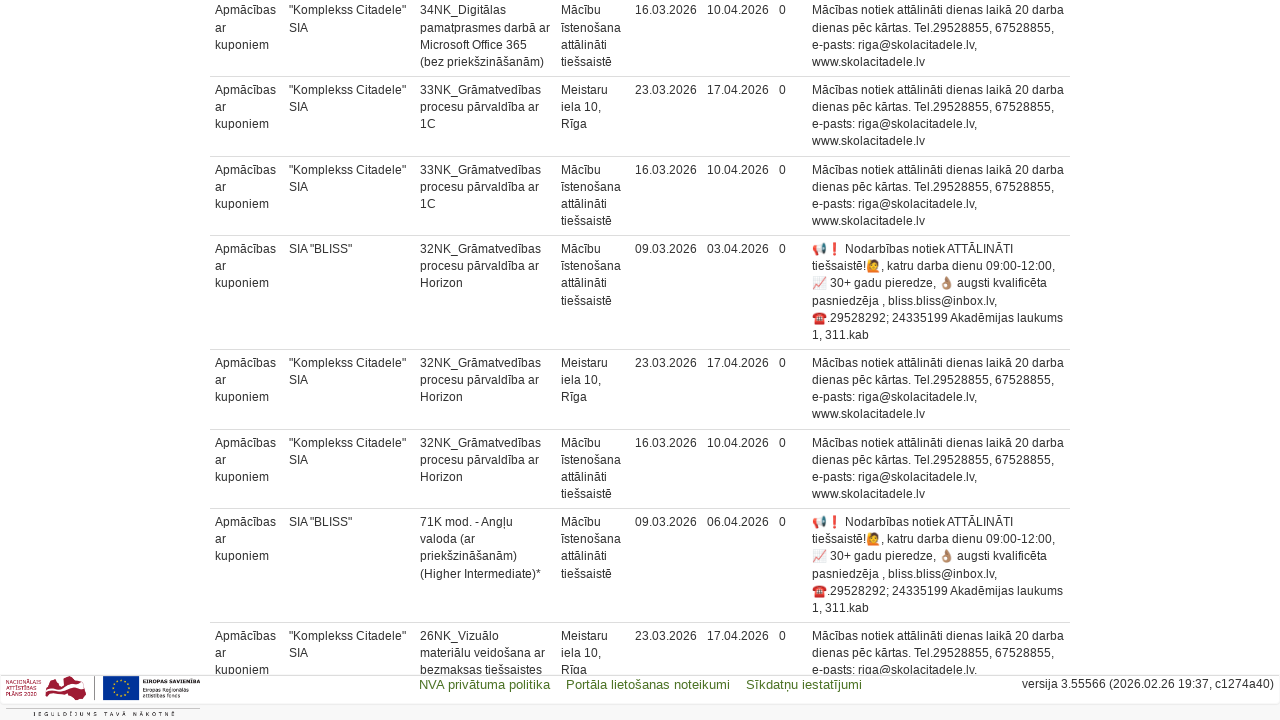

Retrieved new page height after scroll
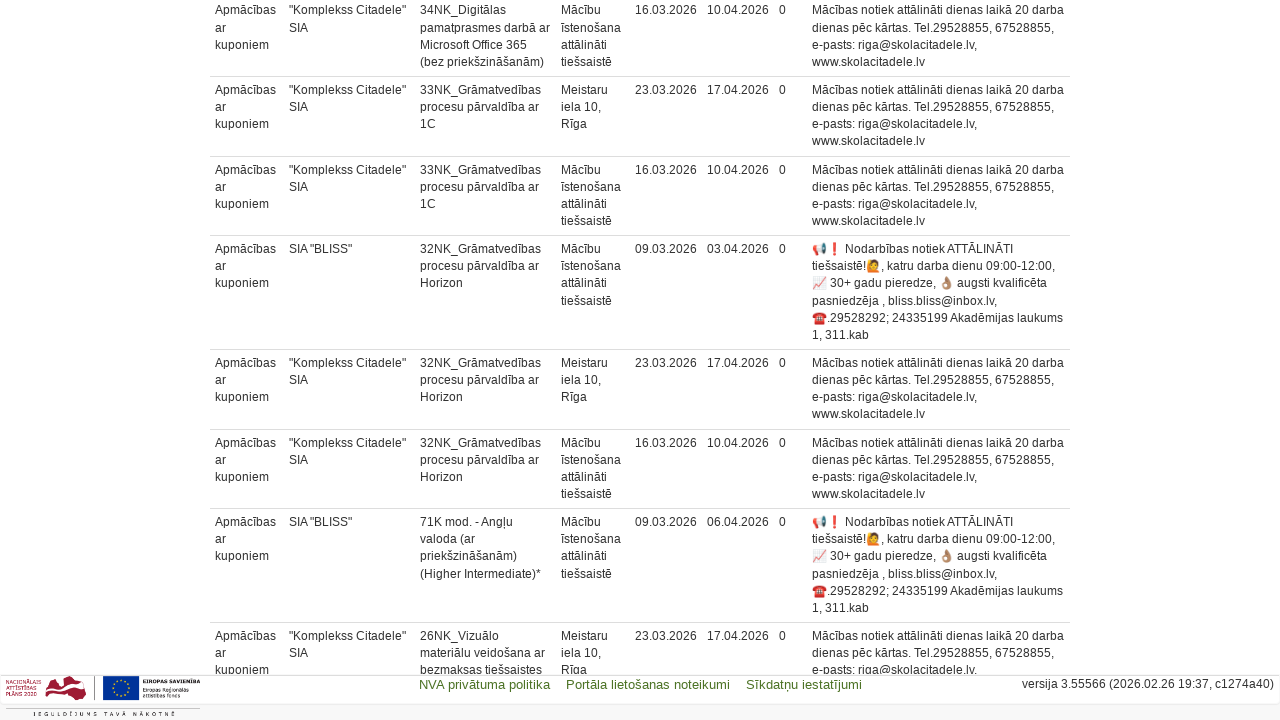

Scrolled to bottom of page
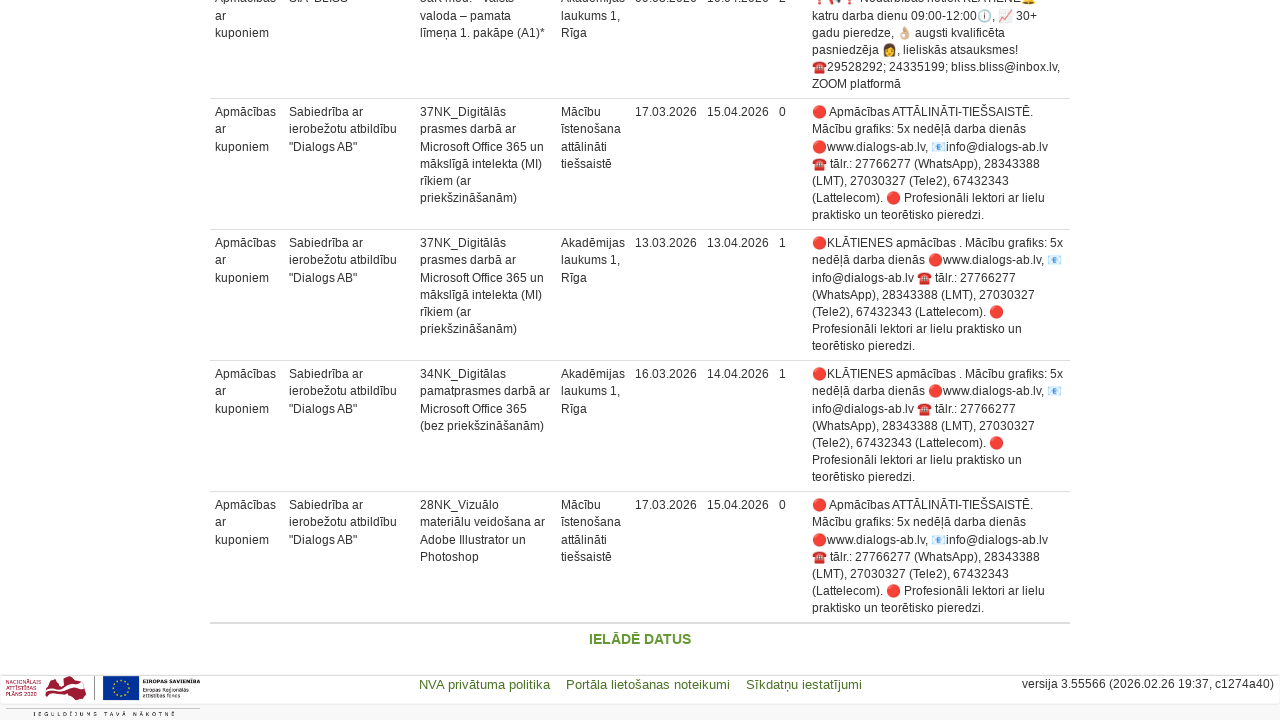

Waited 2 seconds for content to load after scroll
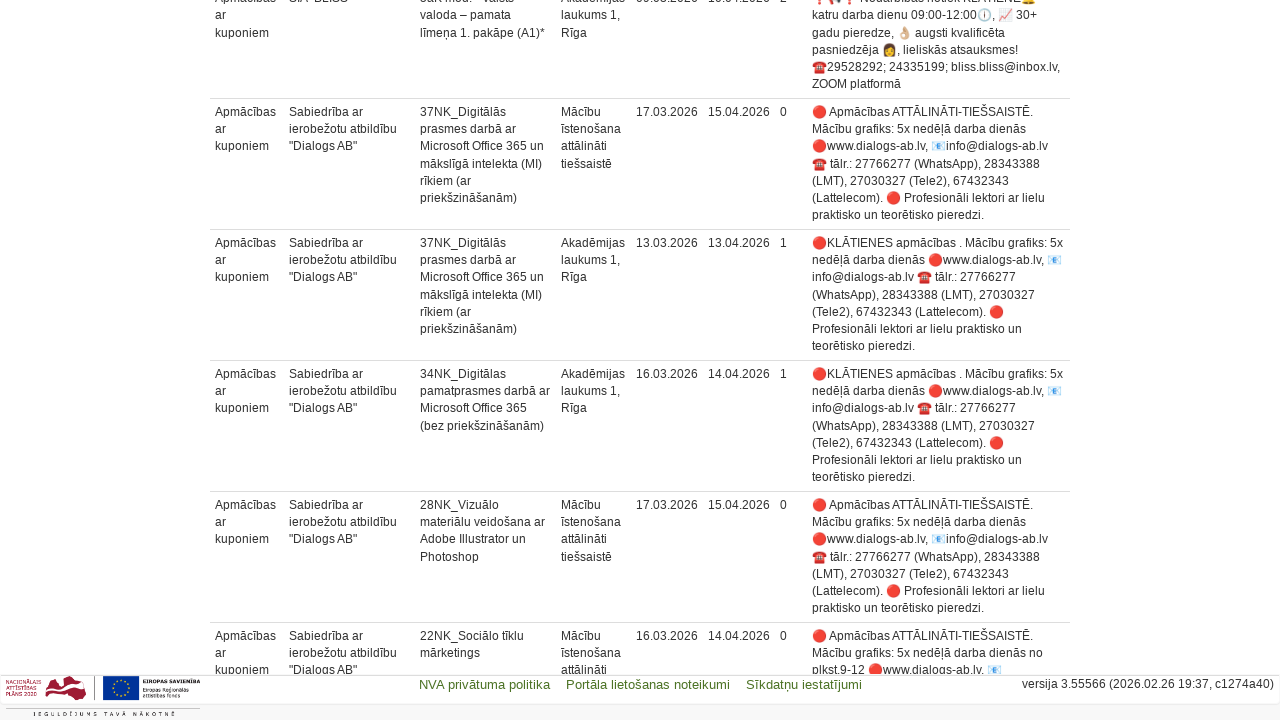

Retrieved new page height after scroll
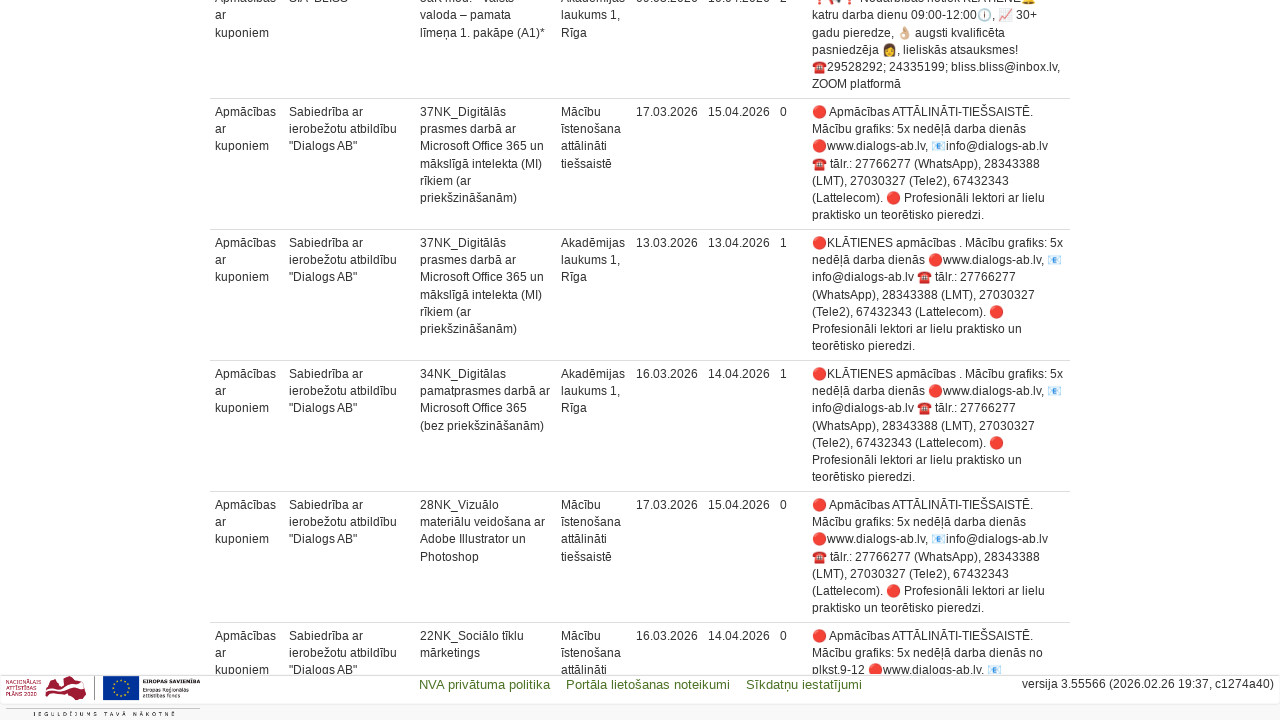

Scrolled to bottom of page
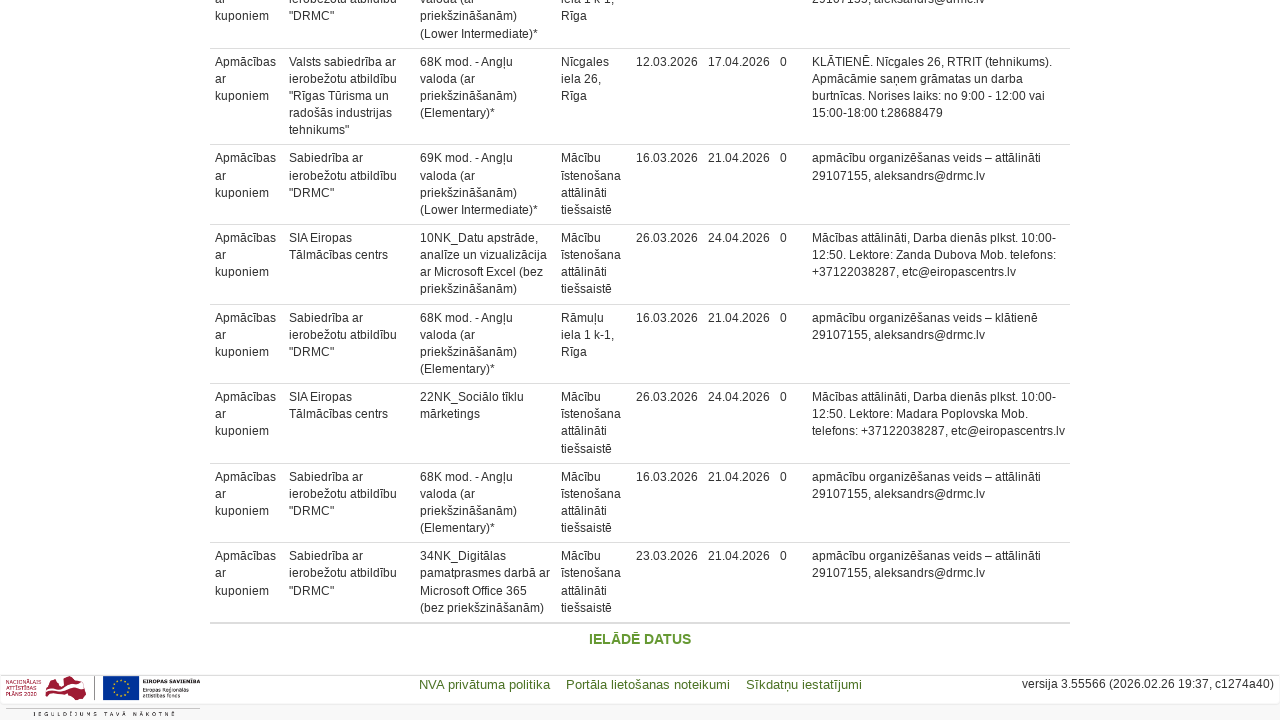

Waited 2 seconds for content to load after scroll
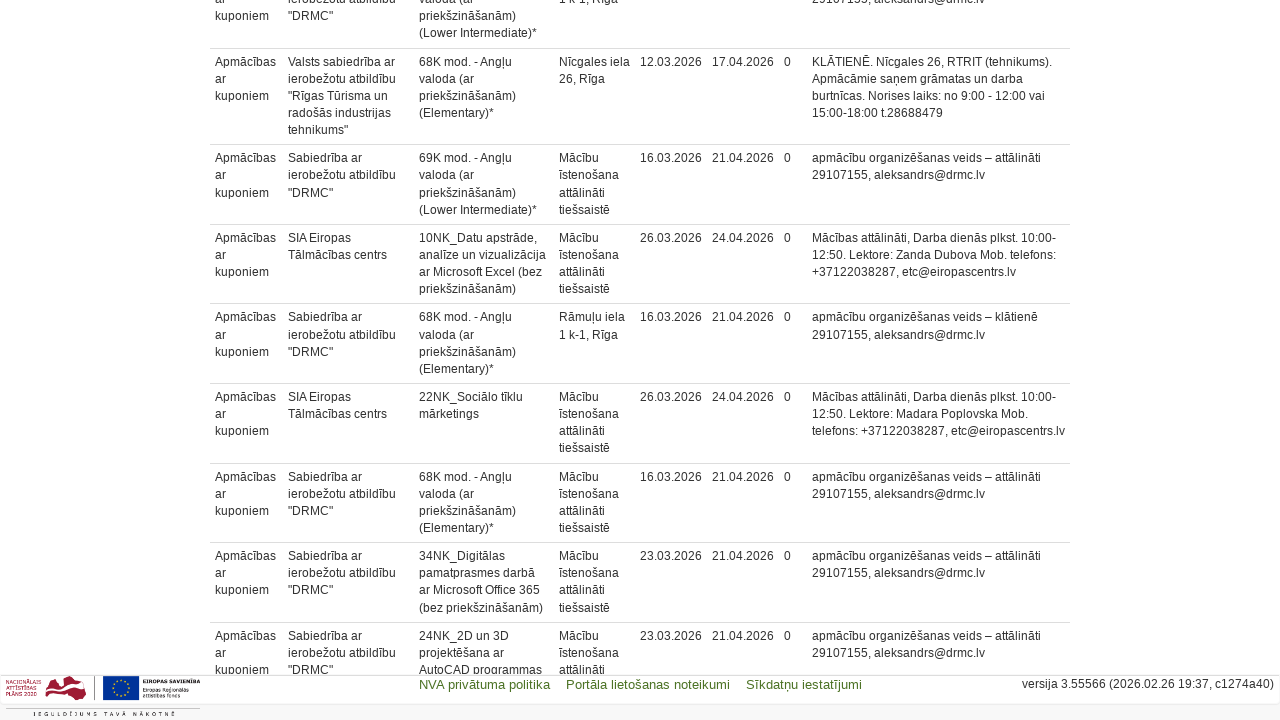

Retrieved new page height after scroll
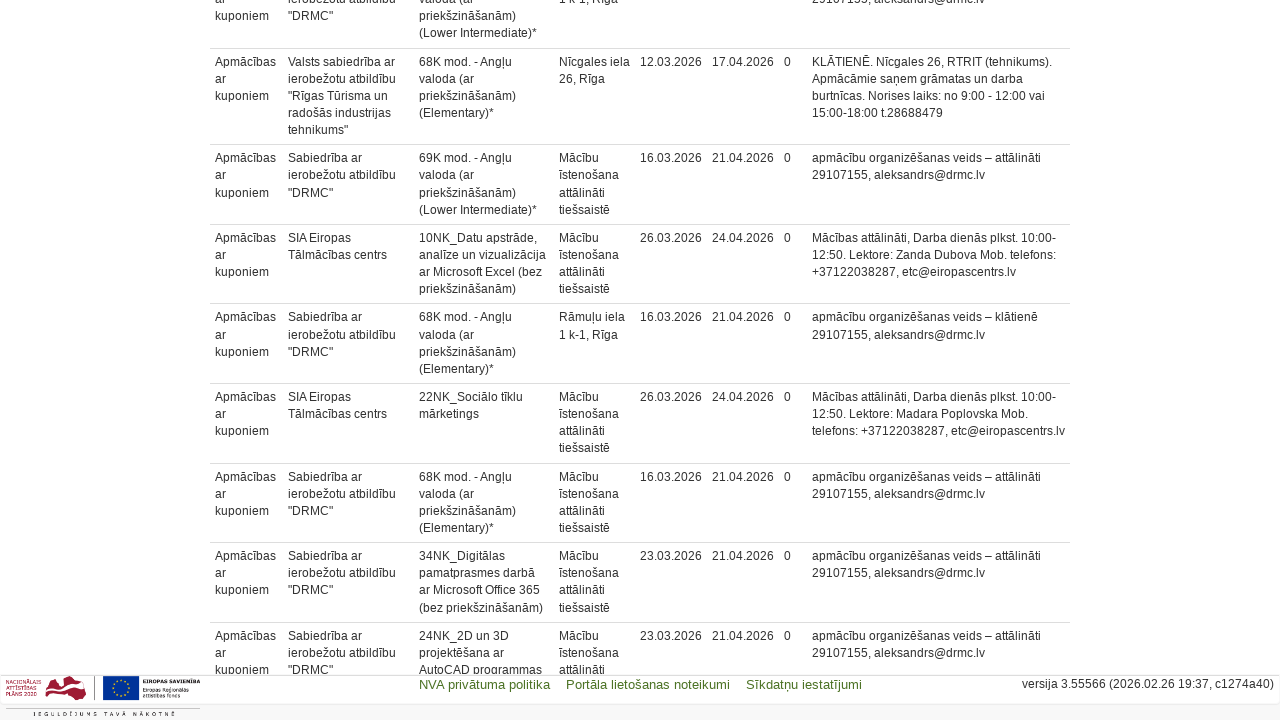

Scrolled to bottom of page
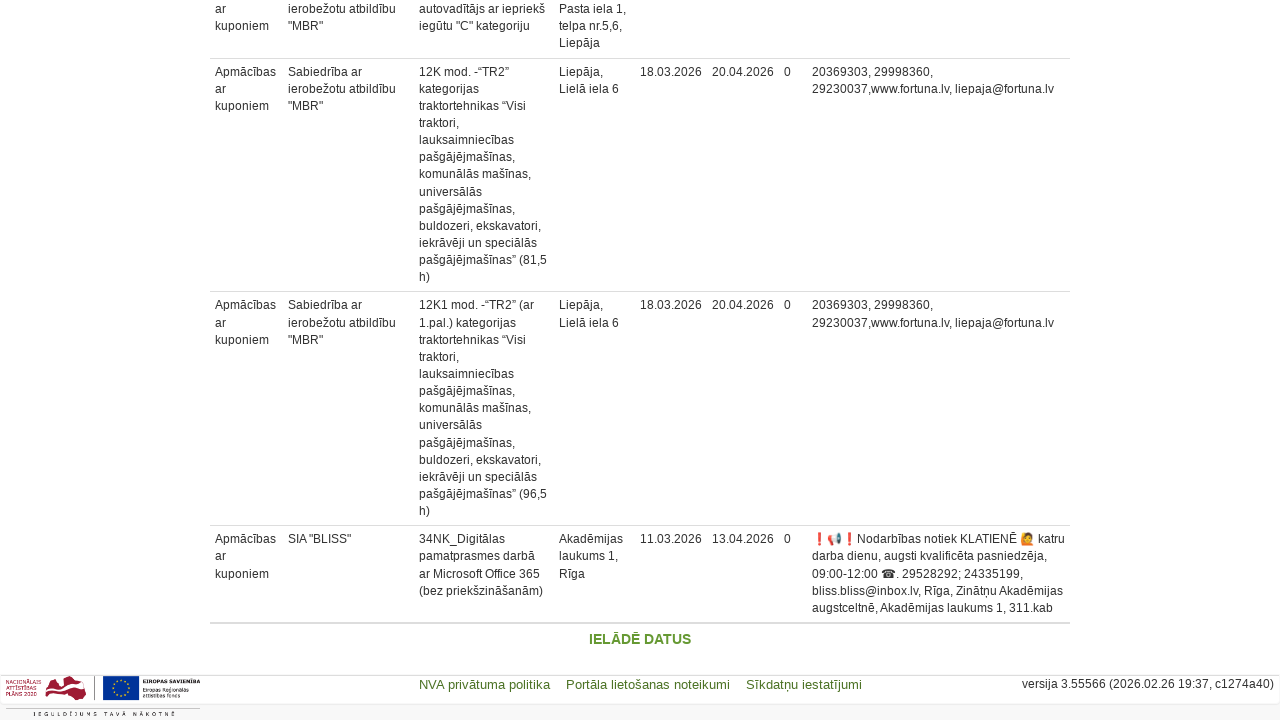

Waited 2 seconds for content to load after scroll
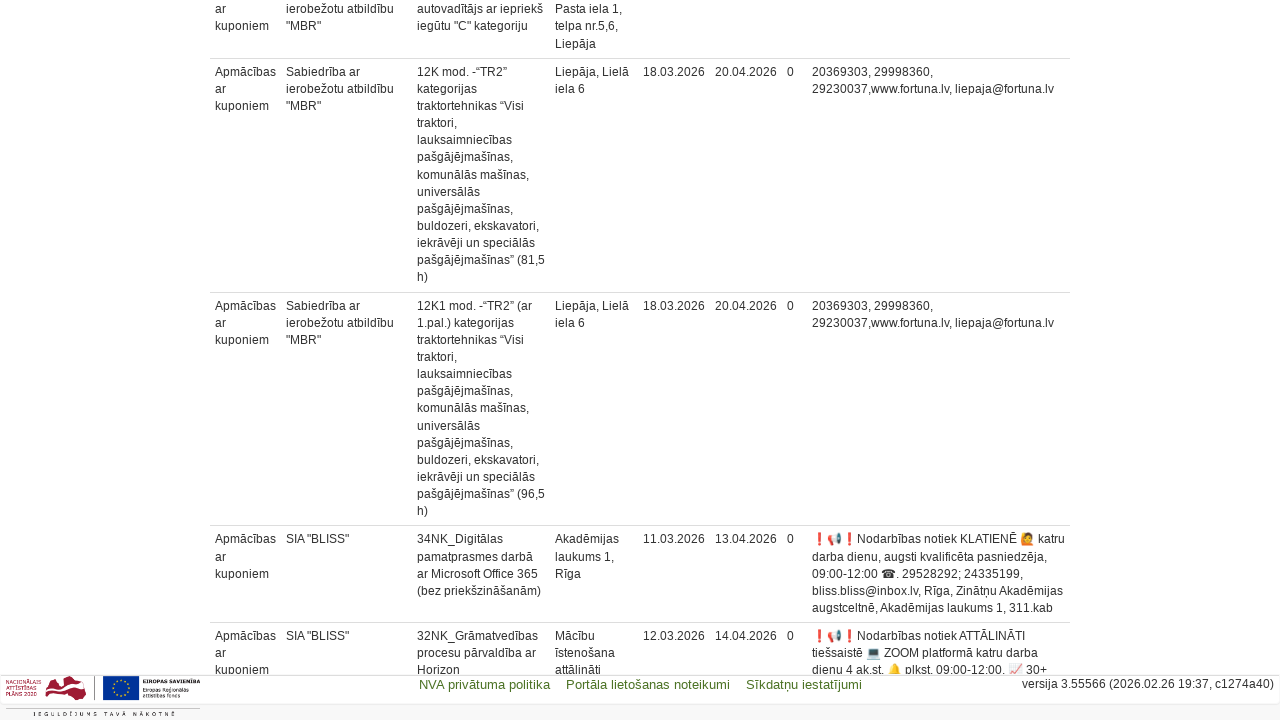

Retrieved new page height after scroll
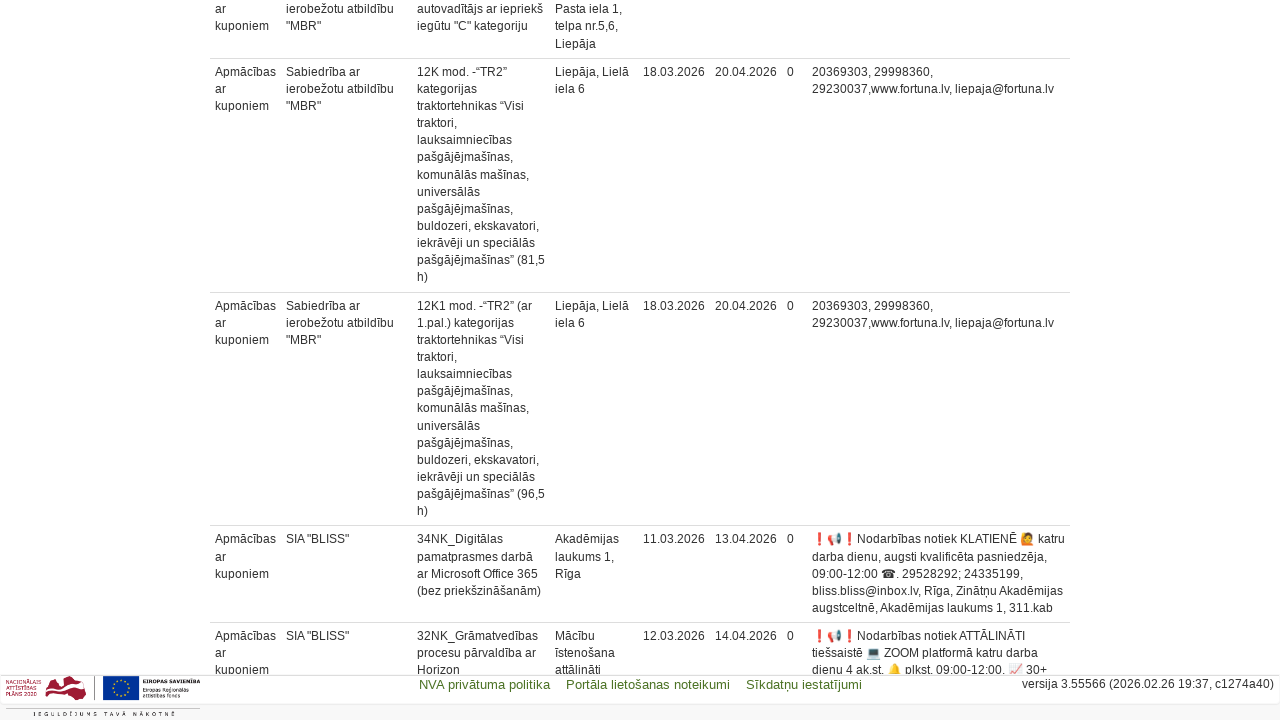

Scrolled to bottom of page
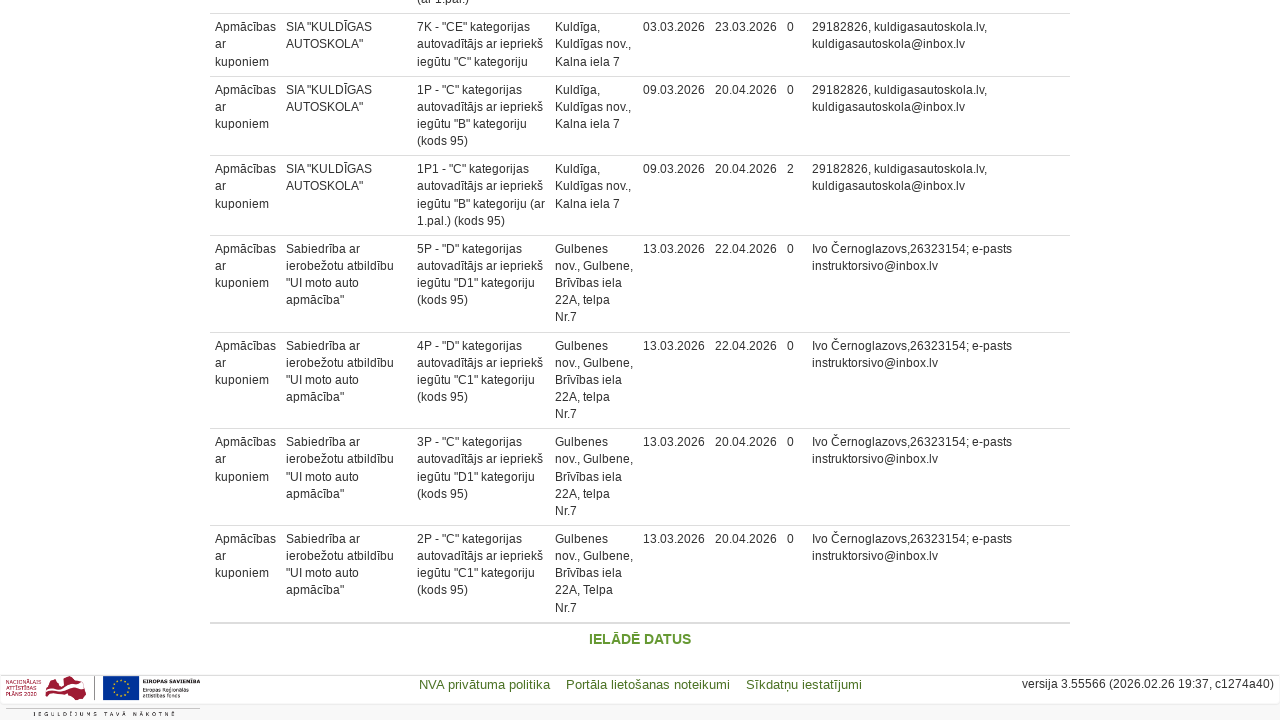

Waited 2 seconds for content to load after scroll
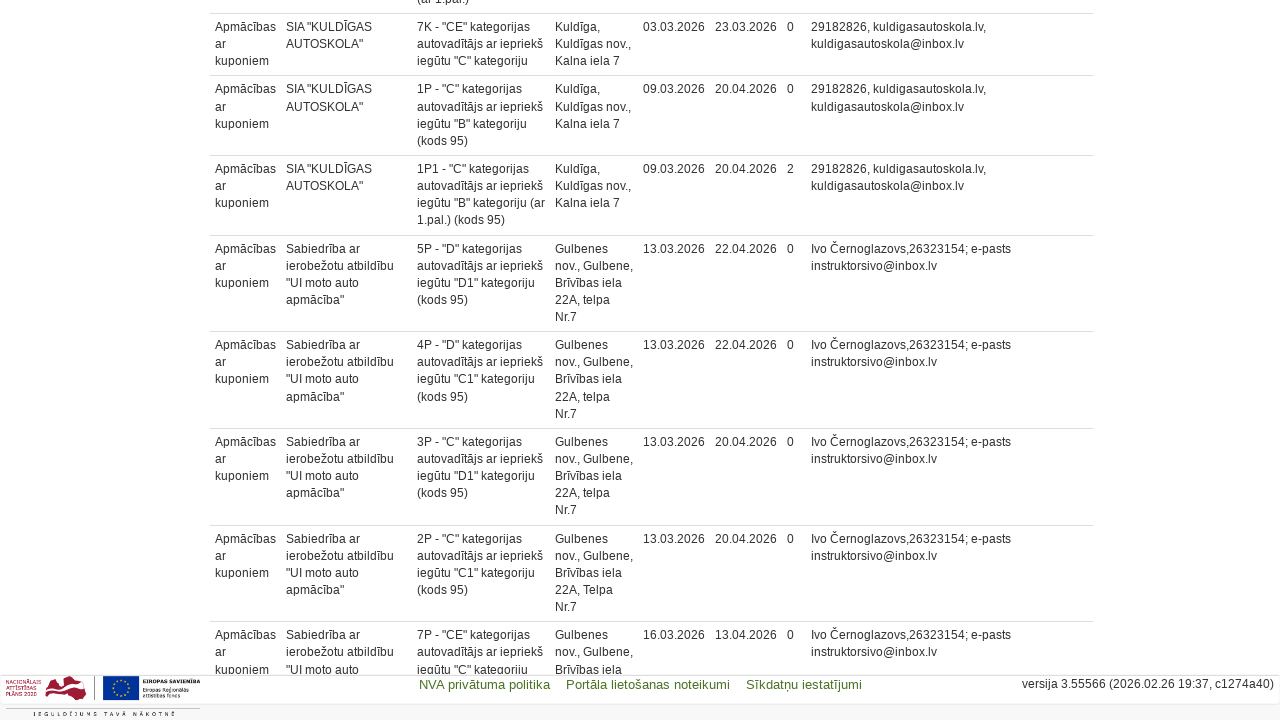

Retrieved new page height after scroll
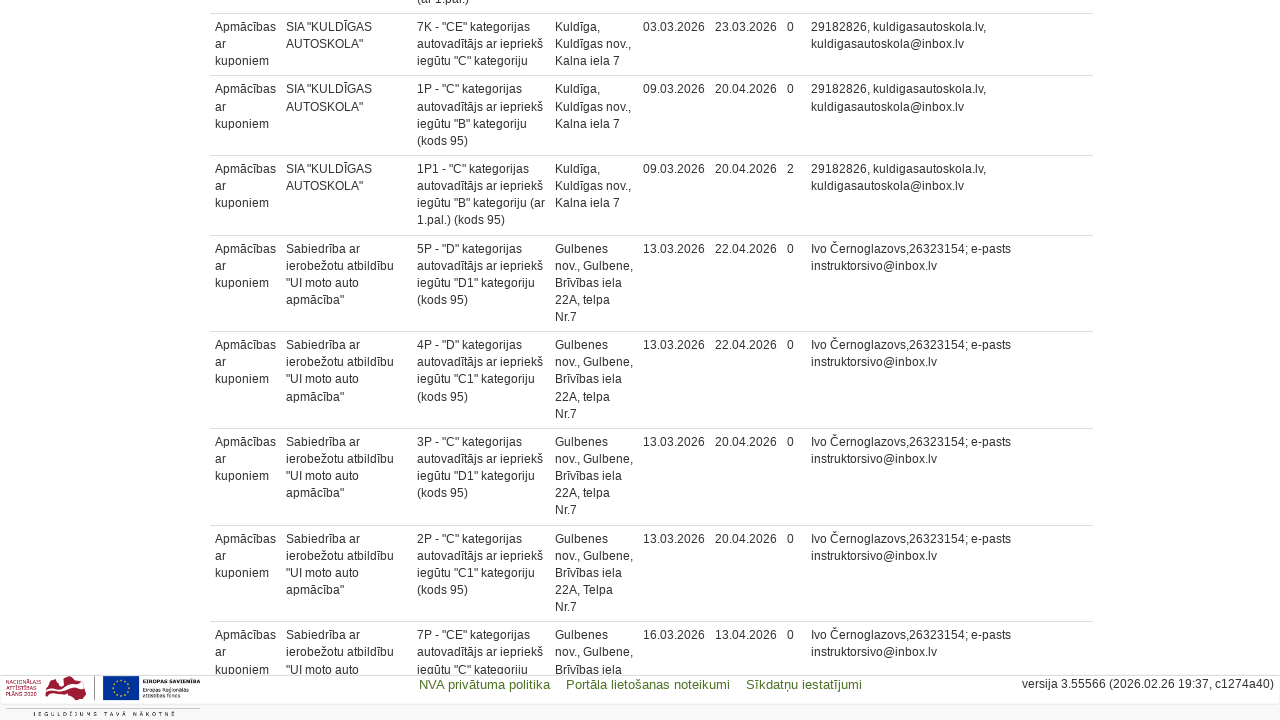

Scrolled to bottom of page
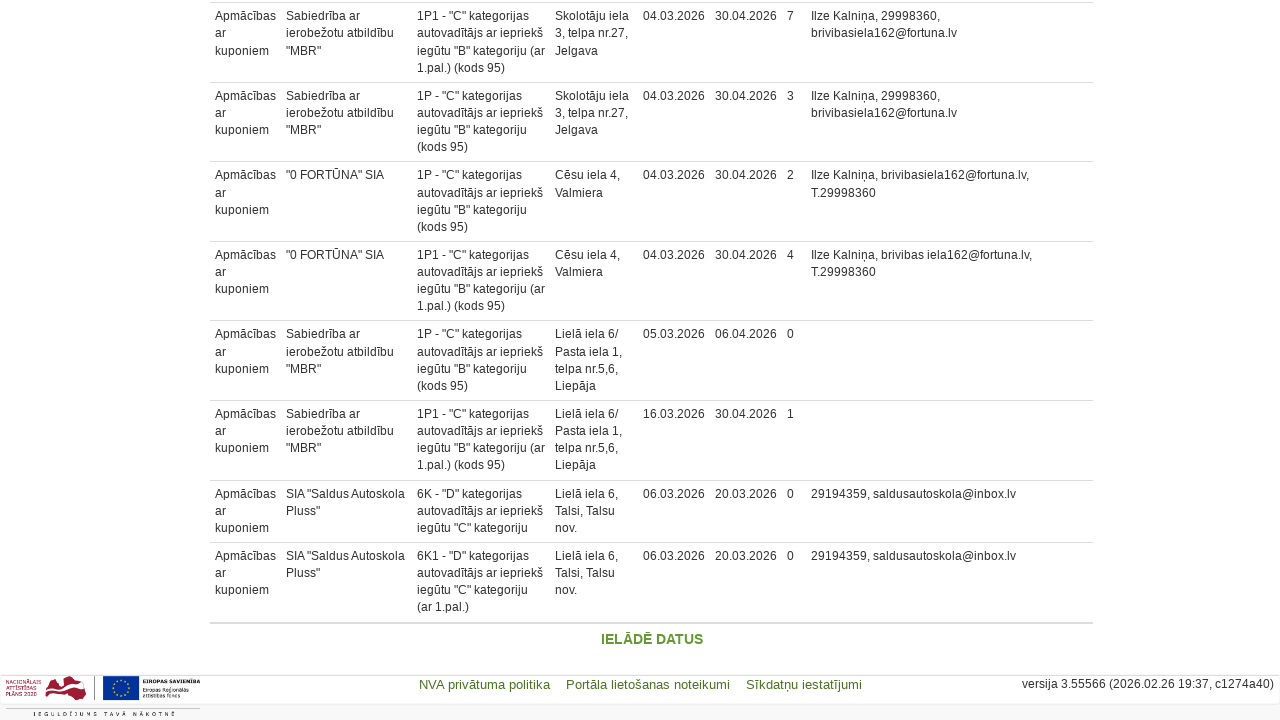

Waited 2 seconds for content to load after scroll
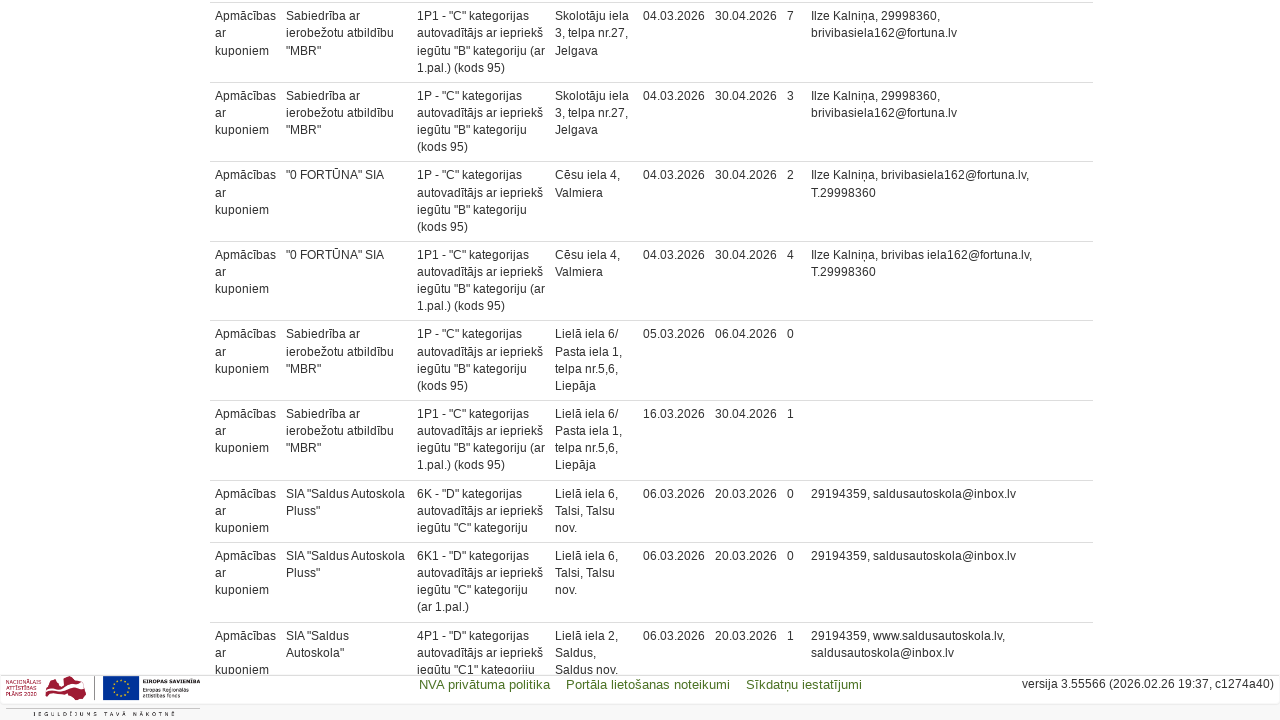

Retrieved new page height after scroll
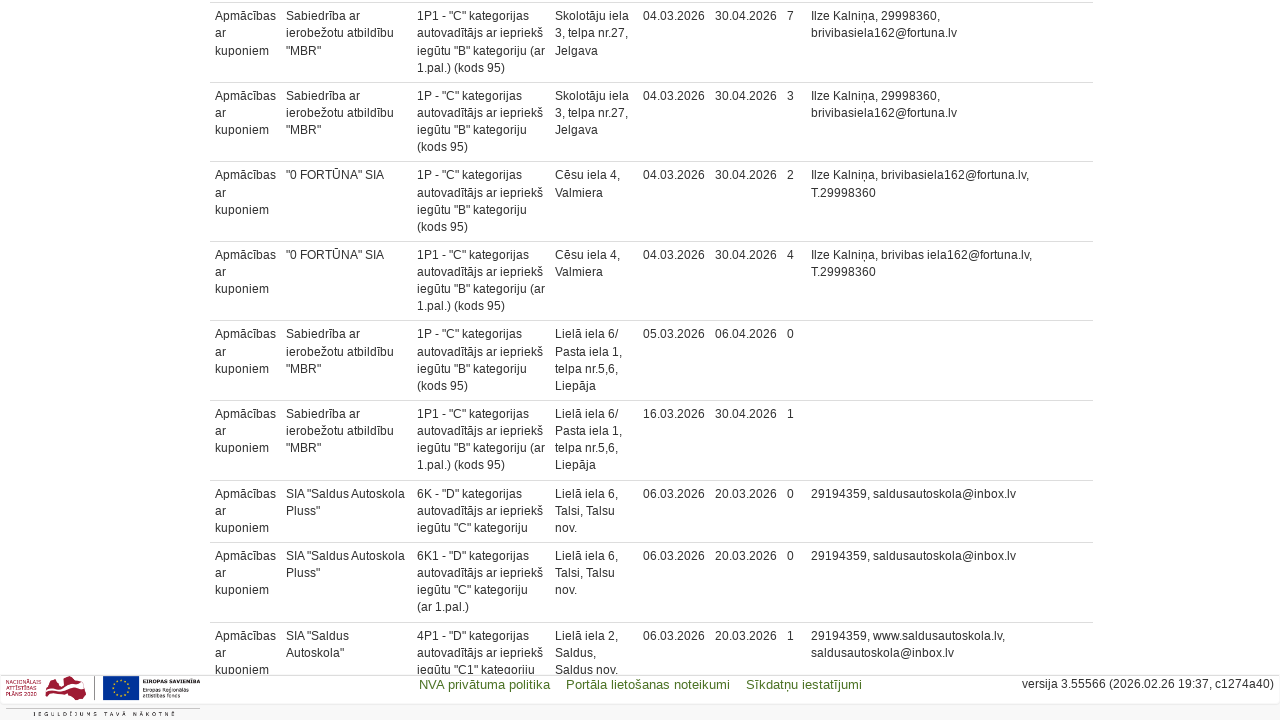

Scrolled to bottom of page
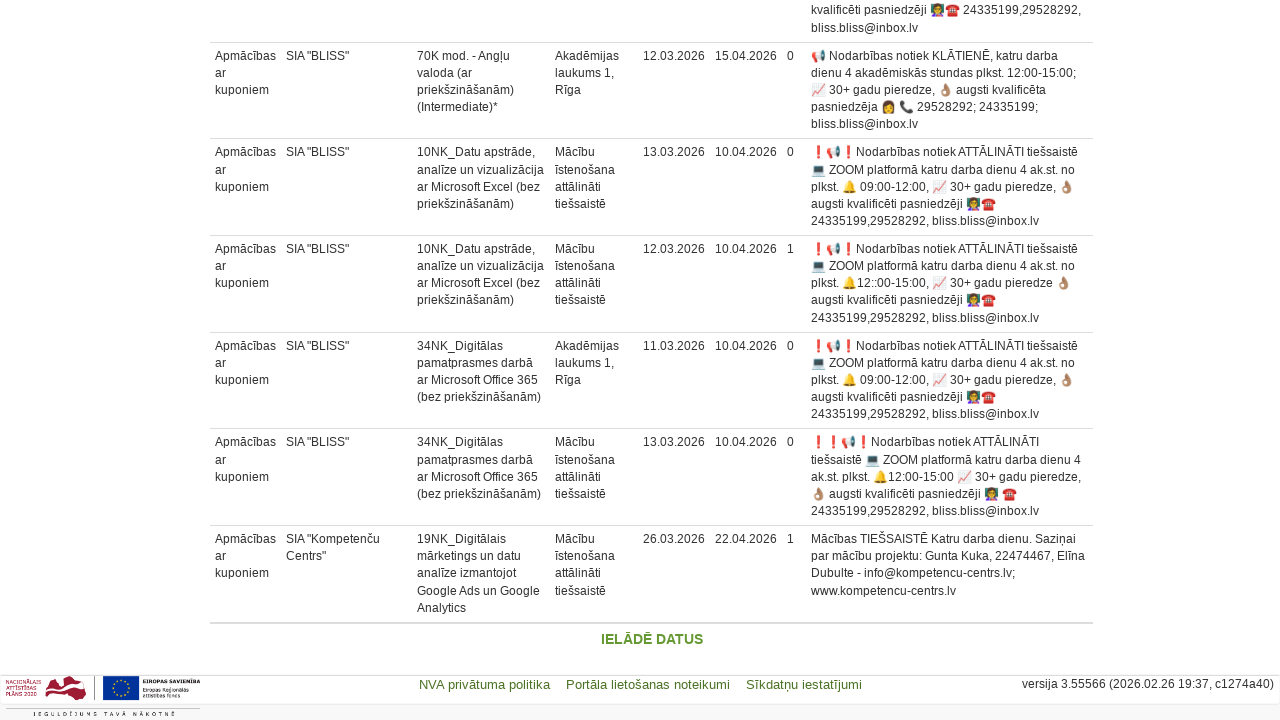

Waited 2 seconds for content to load after scroll
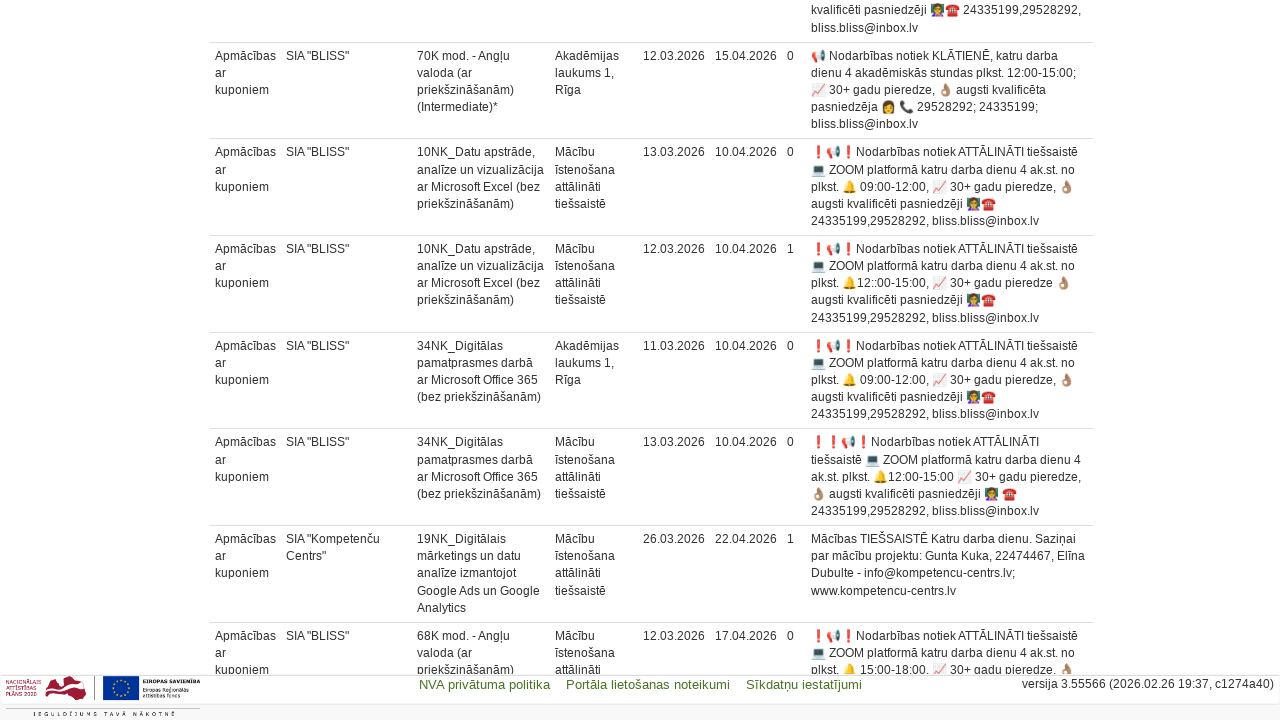

Retrieved new page height after scroll
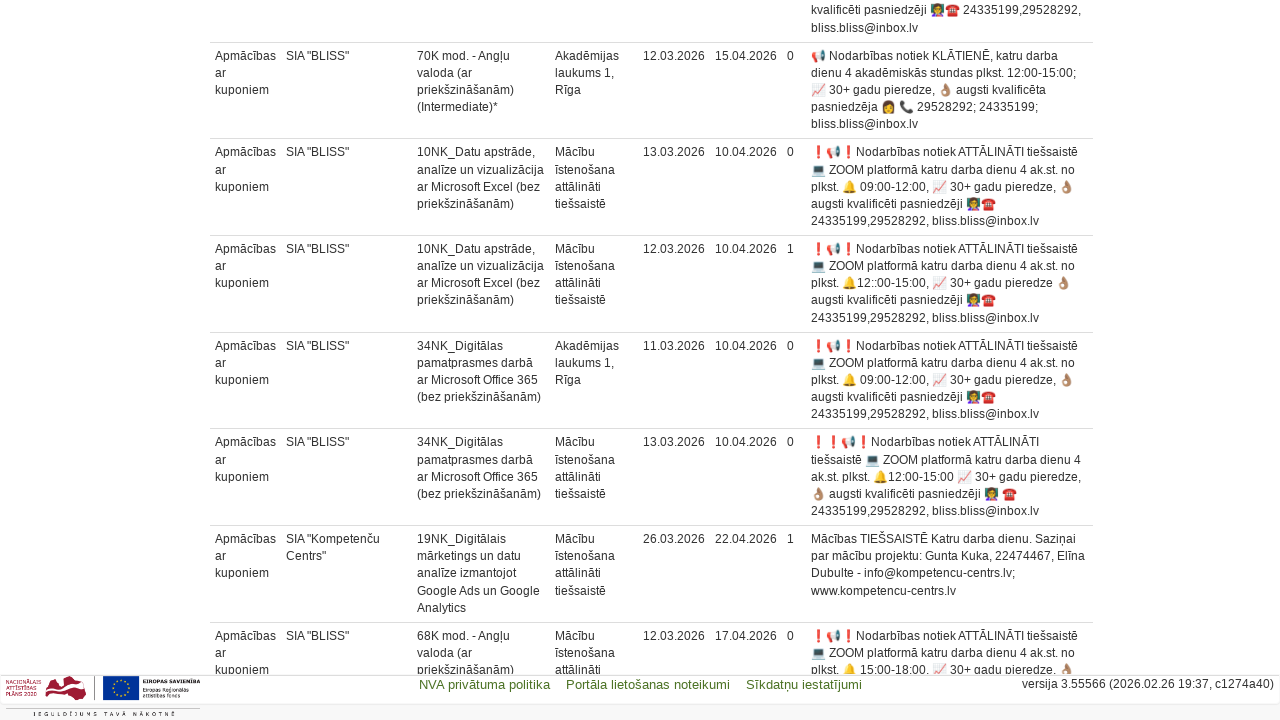

Scrolled to bottom of page
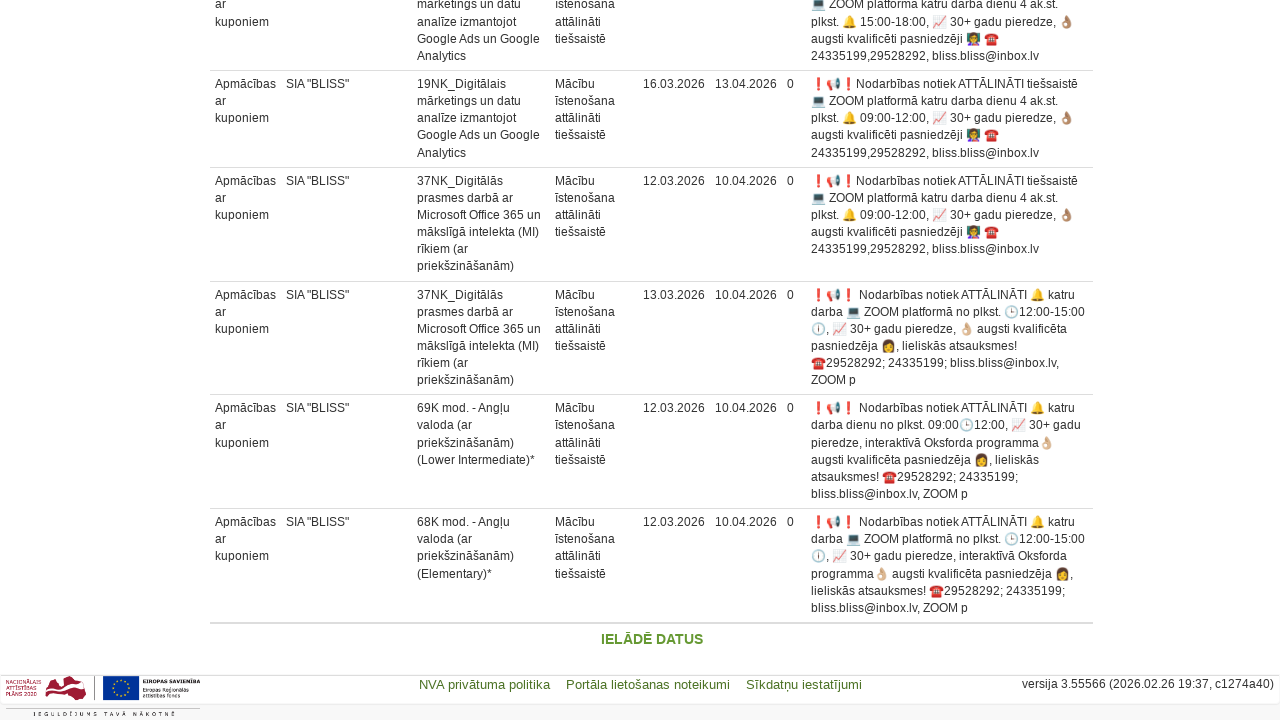

Waited 2 seconds for content to load after scroll
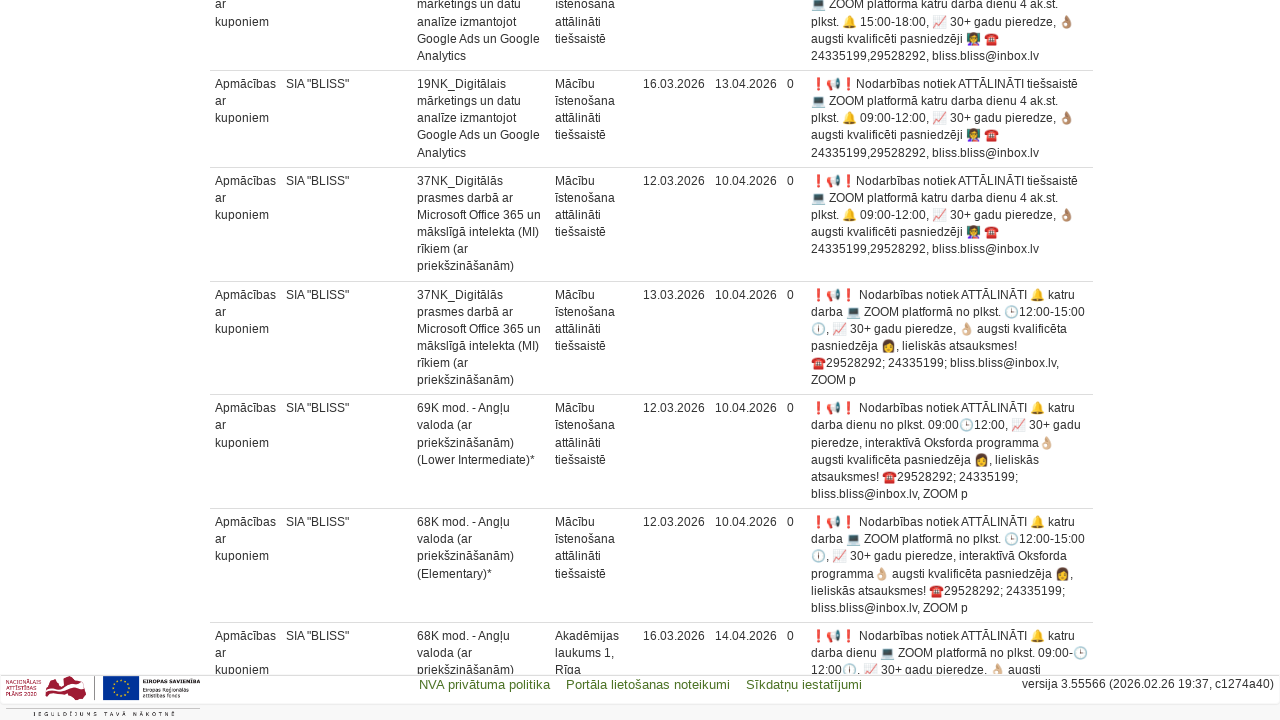

Retrieved new page height after scroll
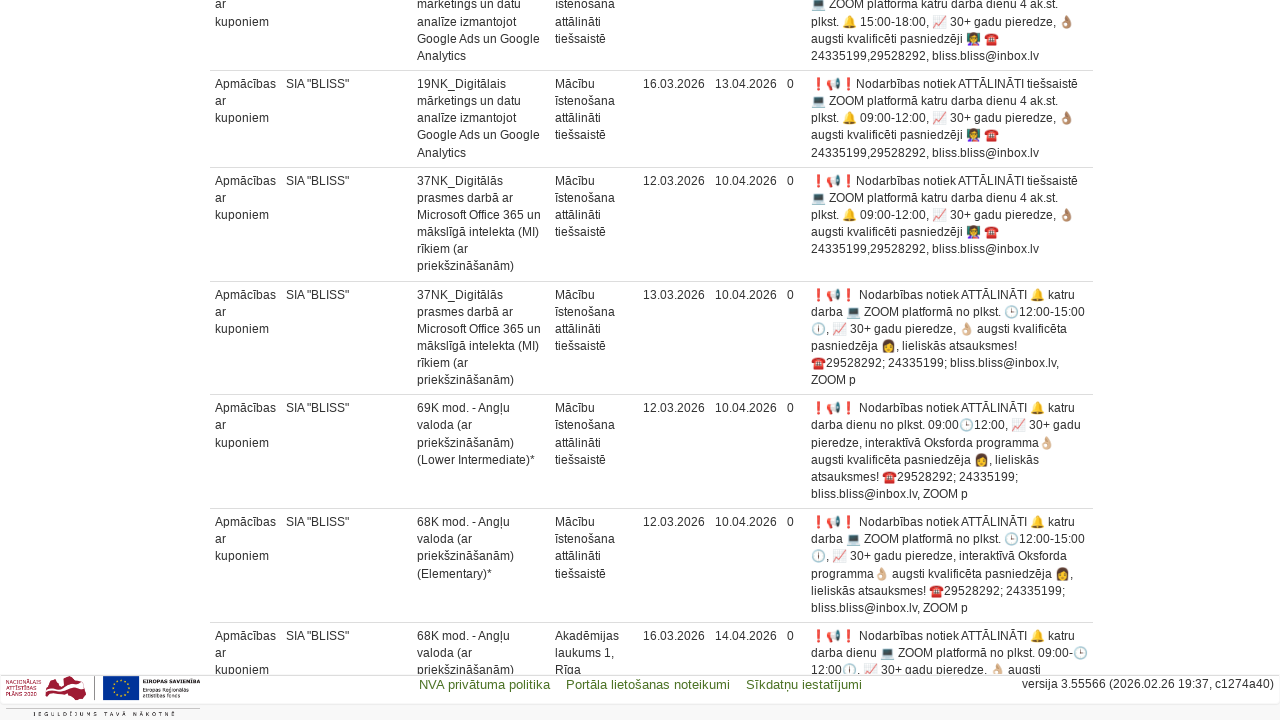

Scrolled to bottom of page
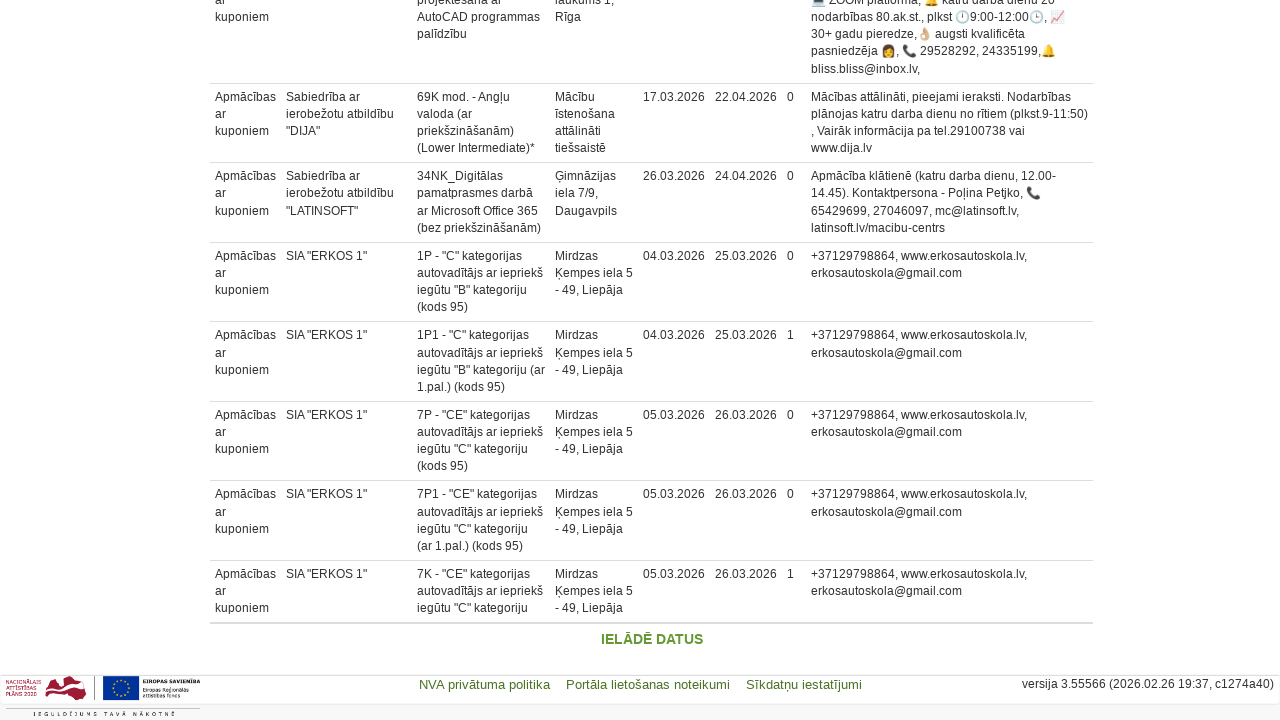

Waited 2 seconds for content to load after scroll
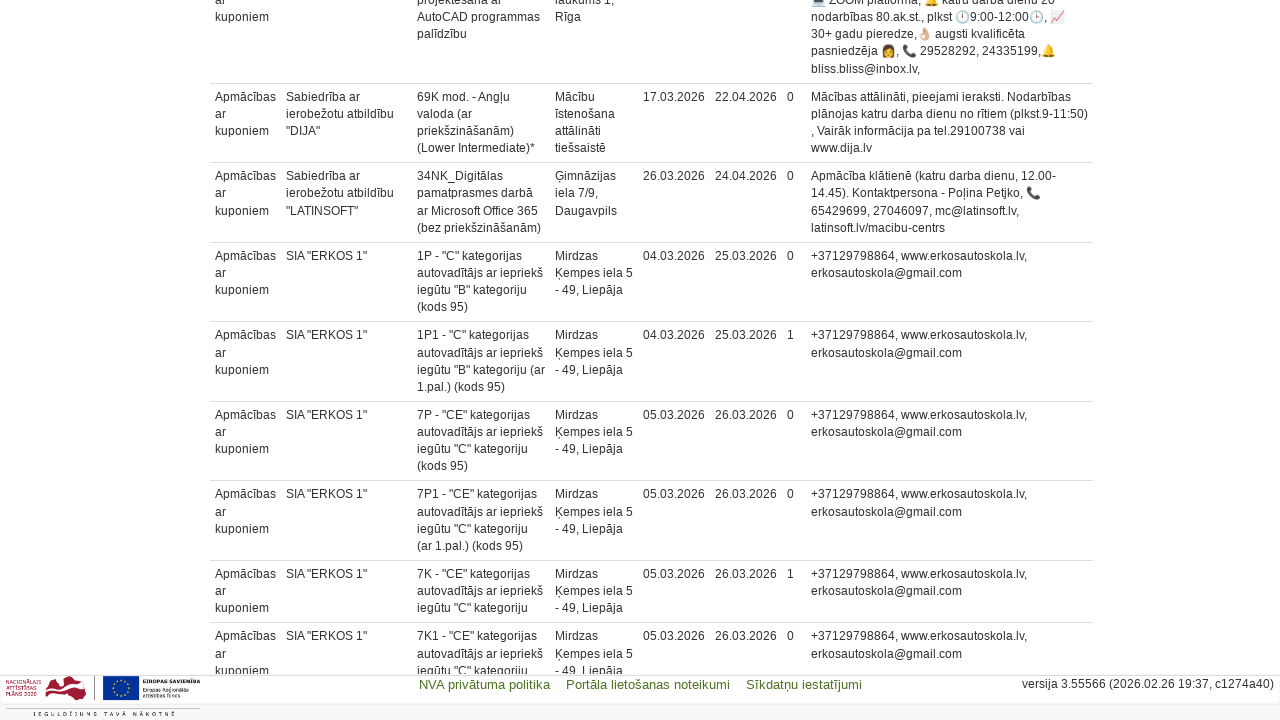

Retrieved new page height after scroll
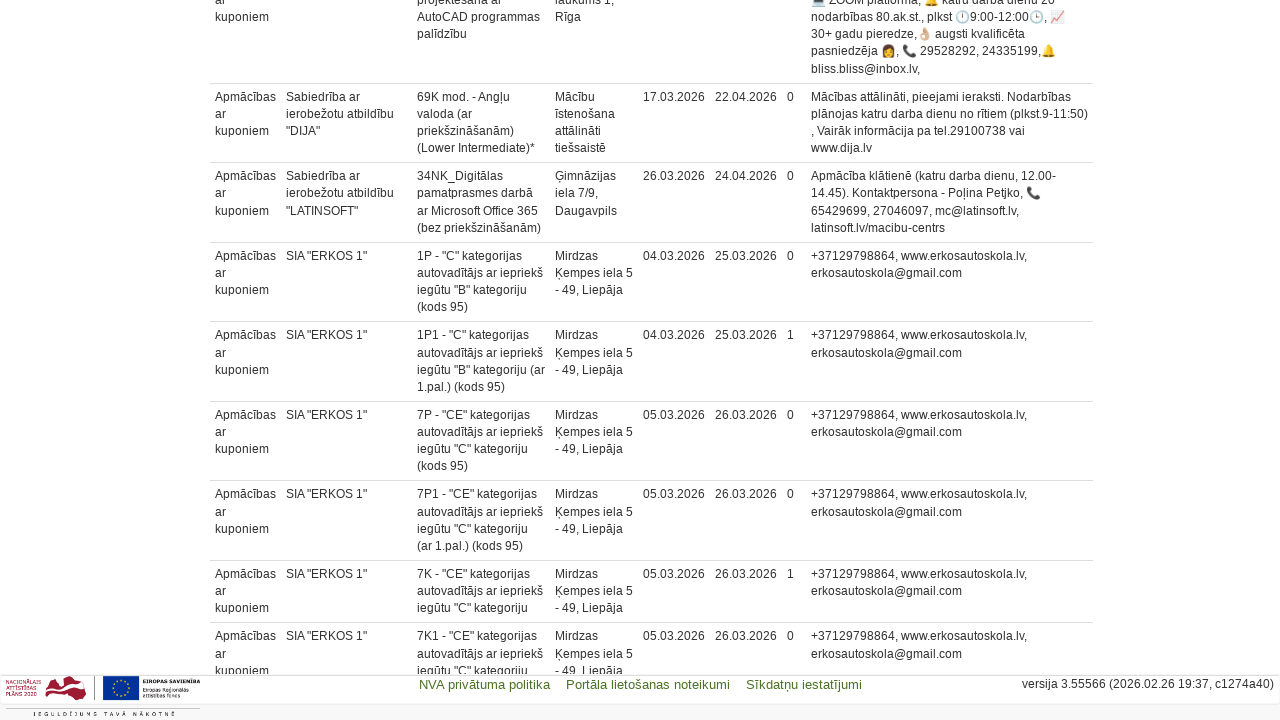

Scrolled to bottom of page
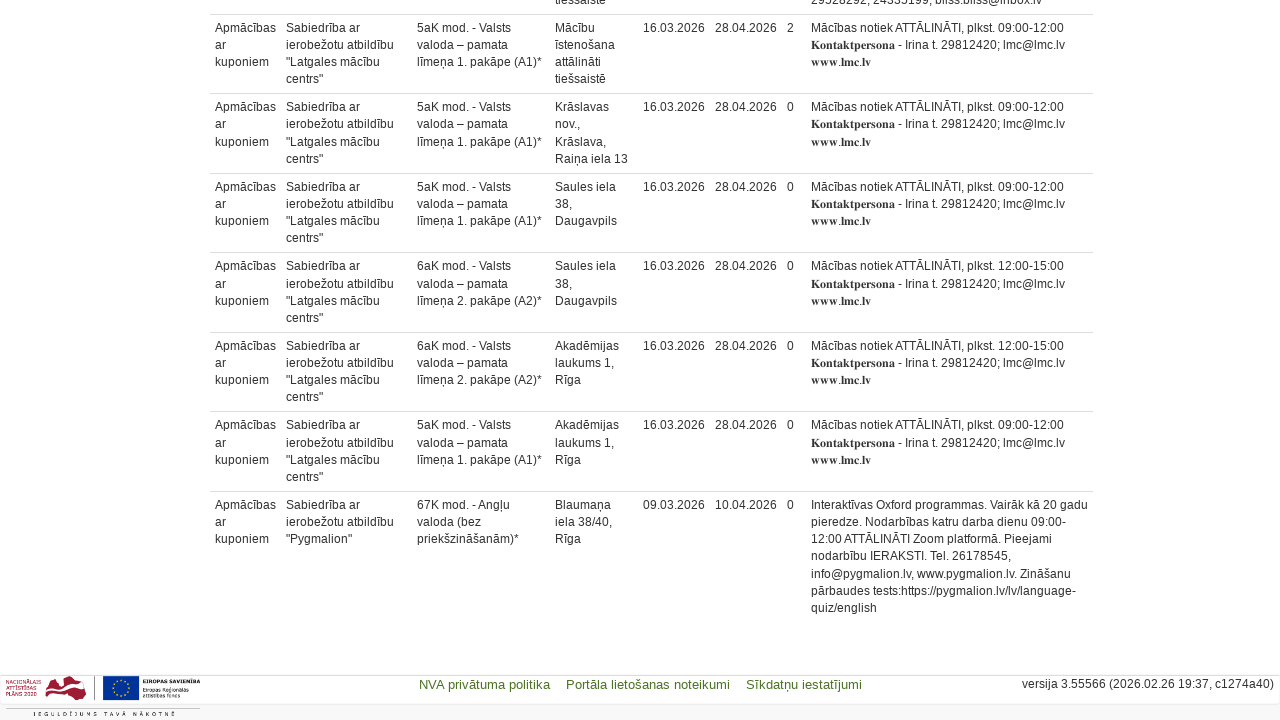

Waited 2 seconds for content to load after scroll
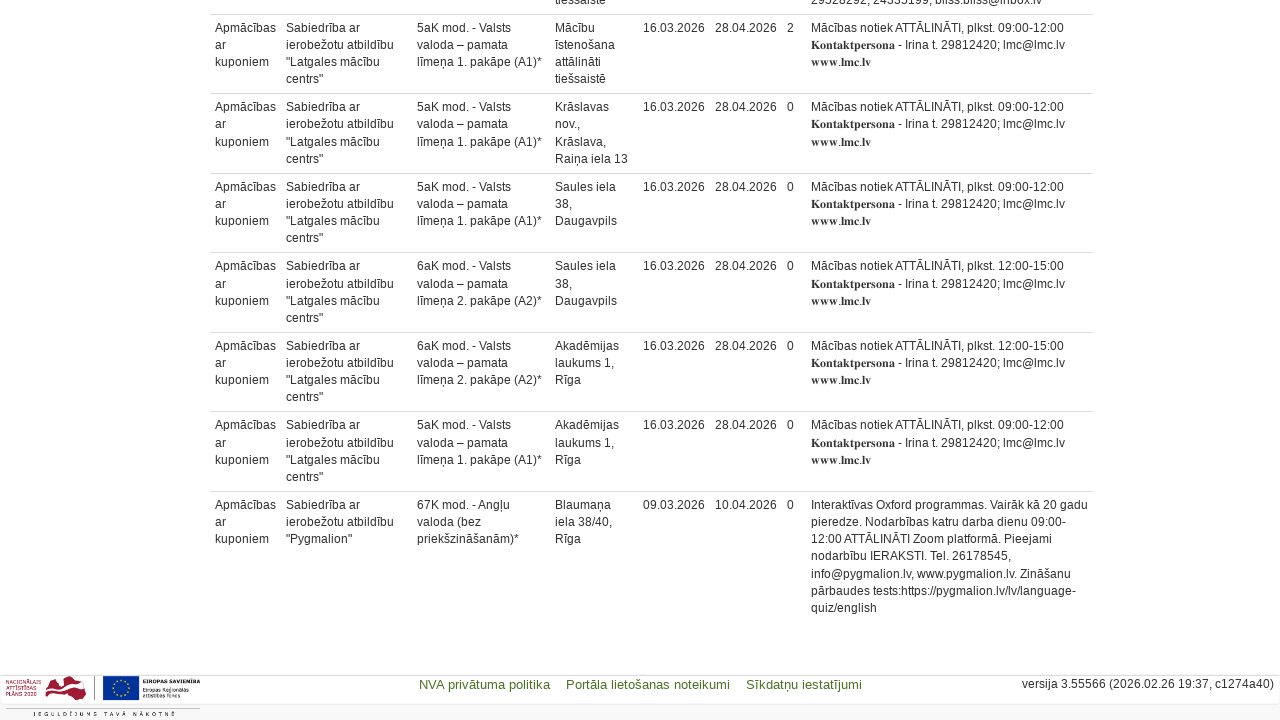

Retrieved new page height after scroll
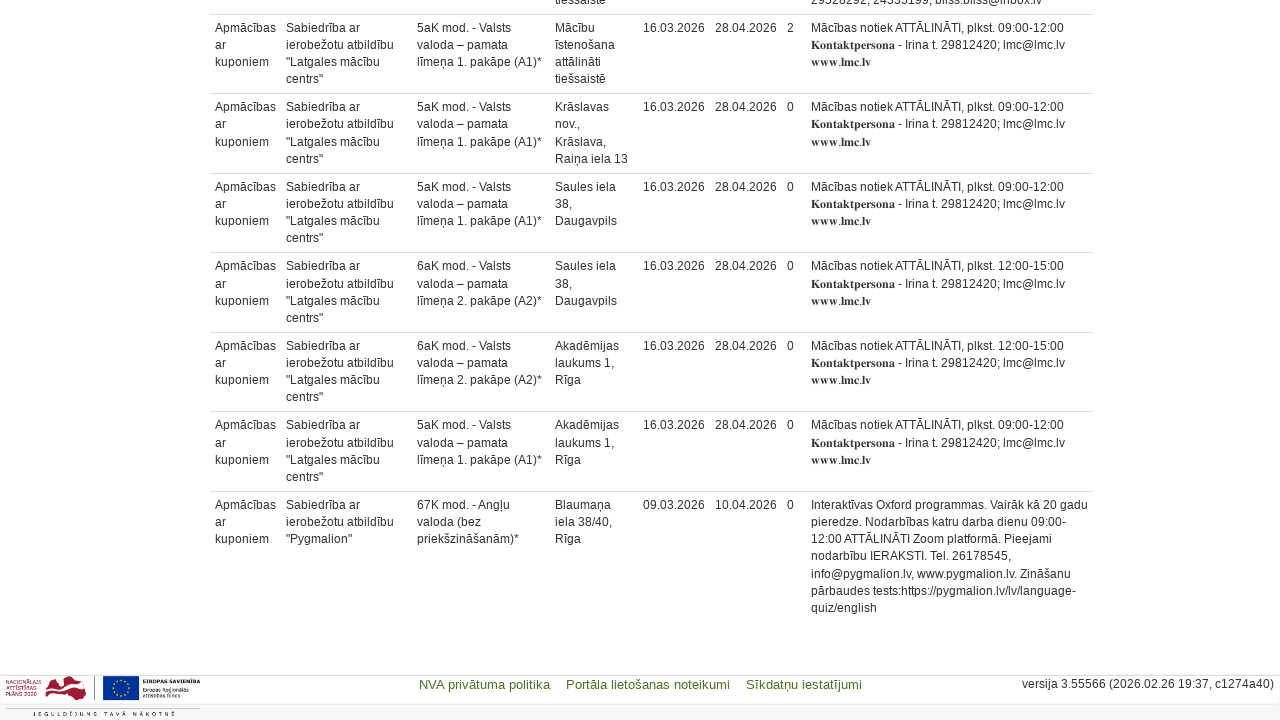

No new content loaded - infinite scroll completed
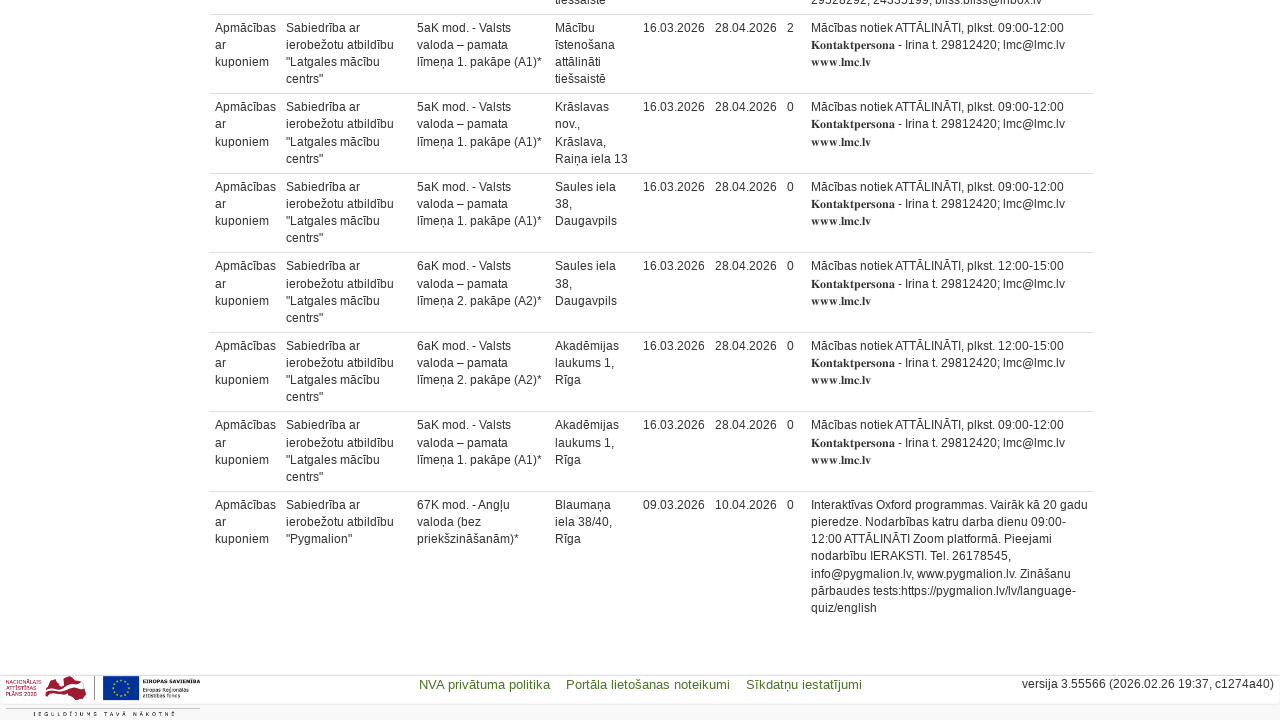

Verified data table is present on the page
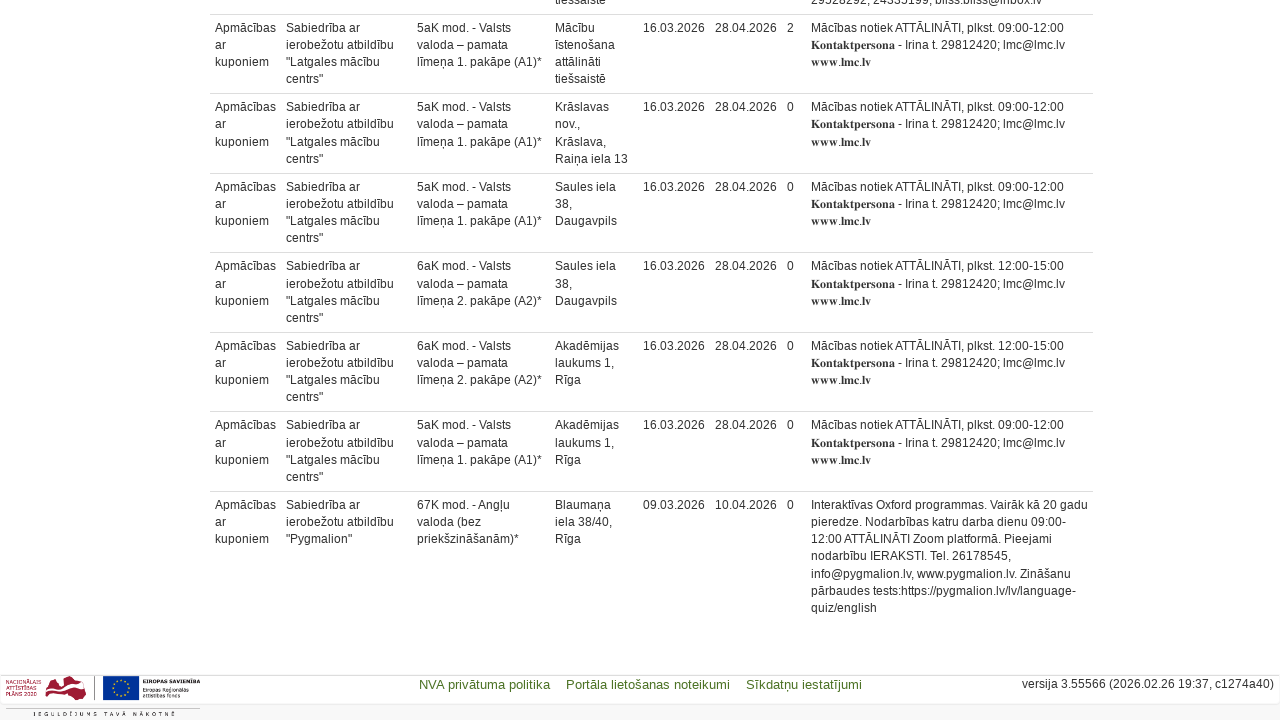

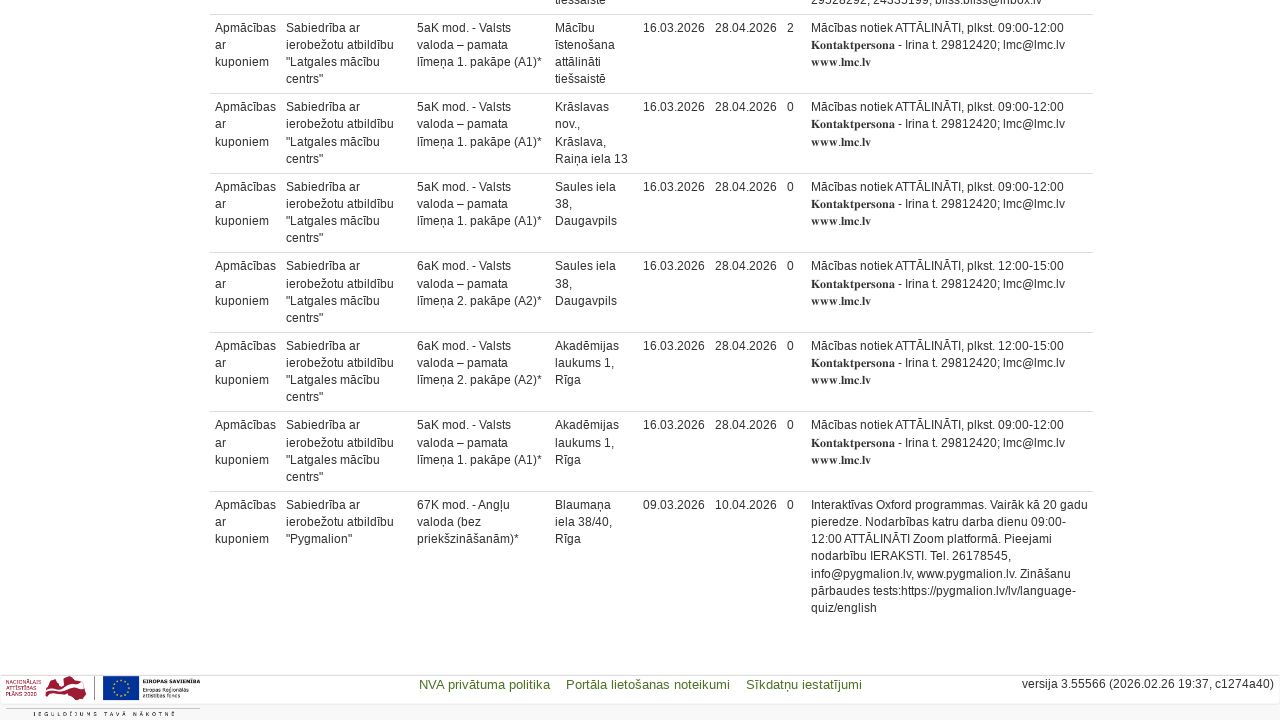